Tests various element selection methods including finding elements by ID, class name, name, tag name, link text, partial link text, CSS selectors, and XPath. Also tests selecting multiple elements.

Starting URL: http://benbai123.github.io/TestPages/Automation/Selenium/CommandsTesting.html

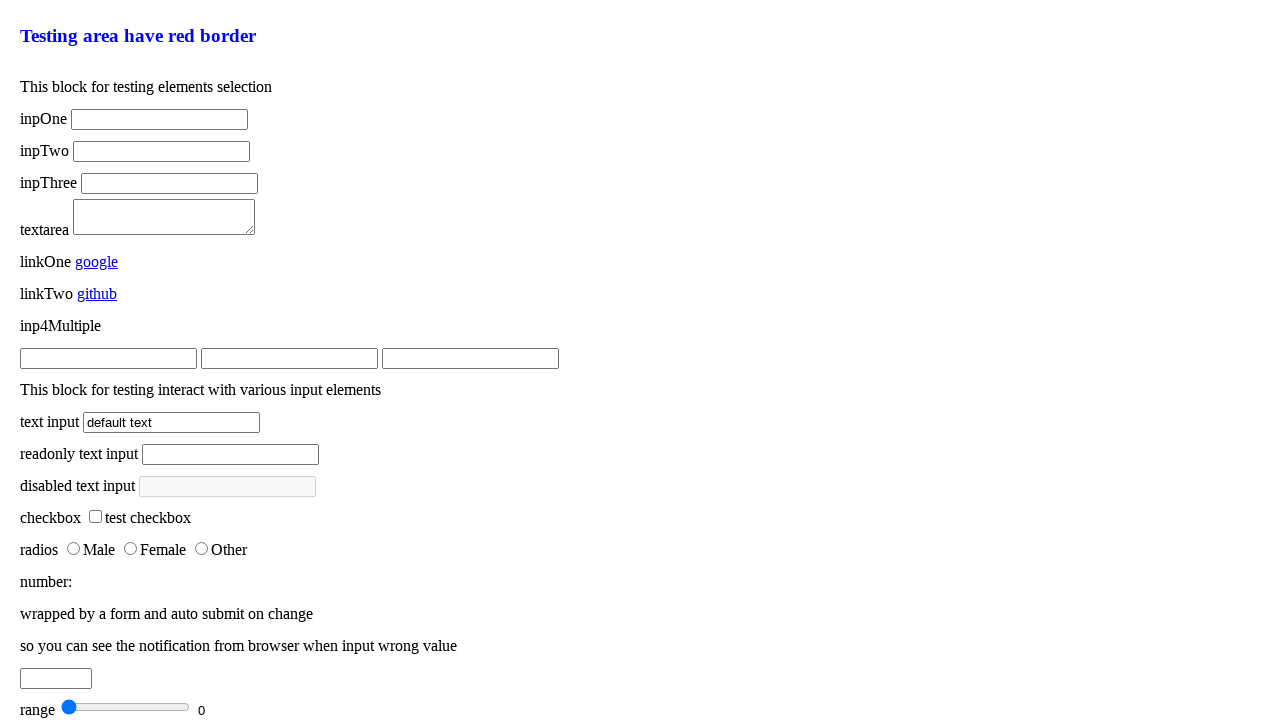

Located input element by ID '#inpOne'
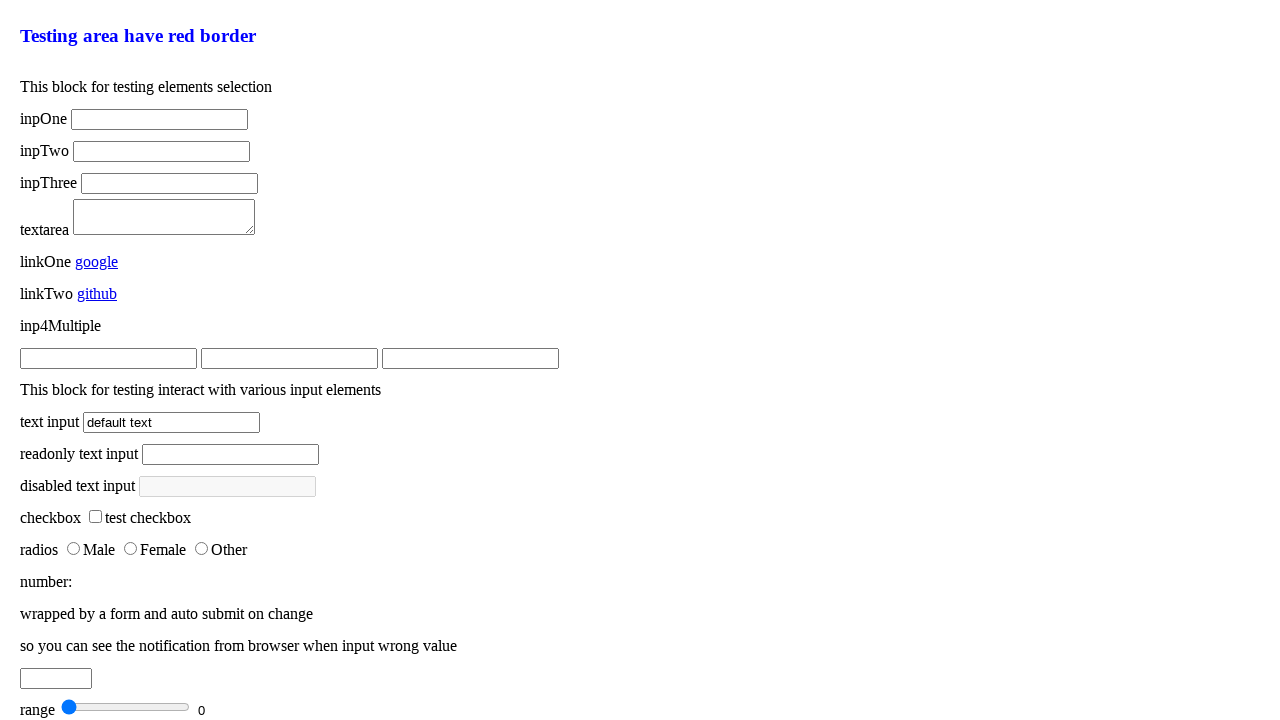

Filled #inpOne with 'found' on #inpOne
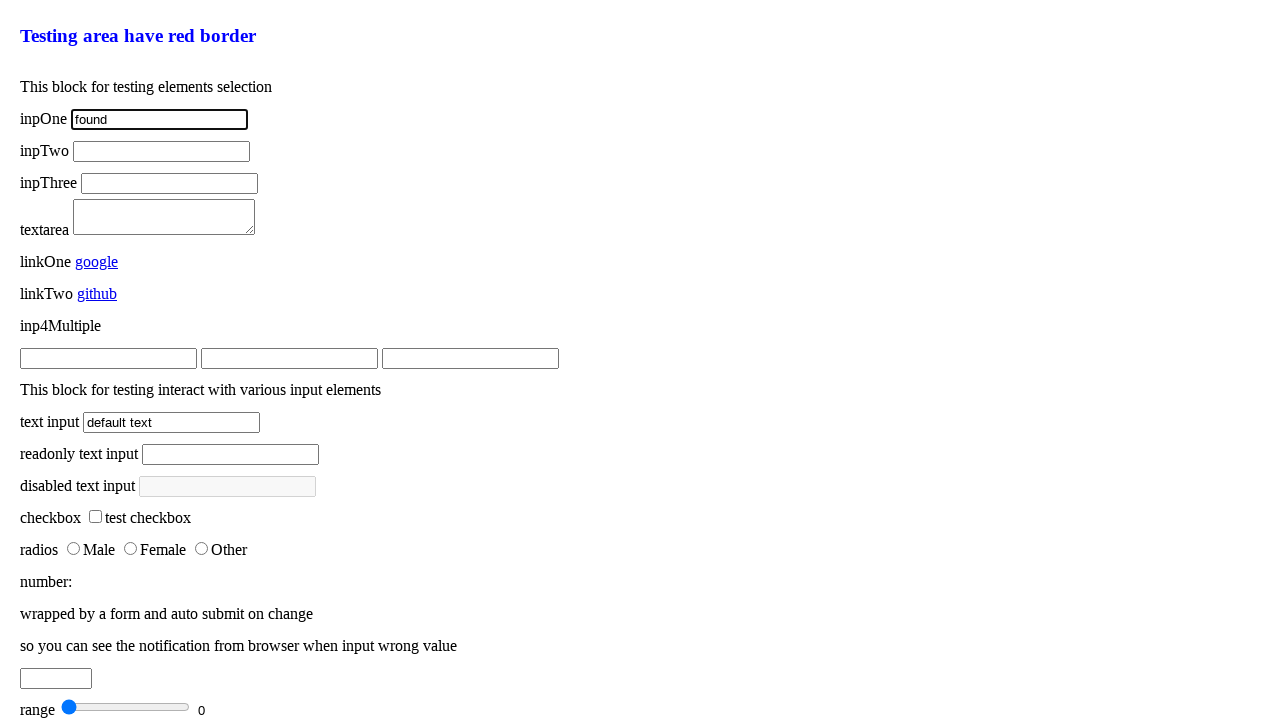

Waited 500ms
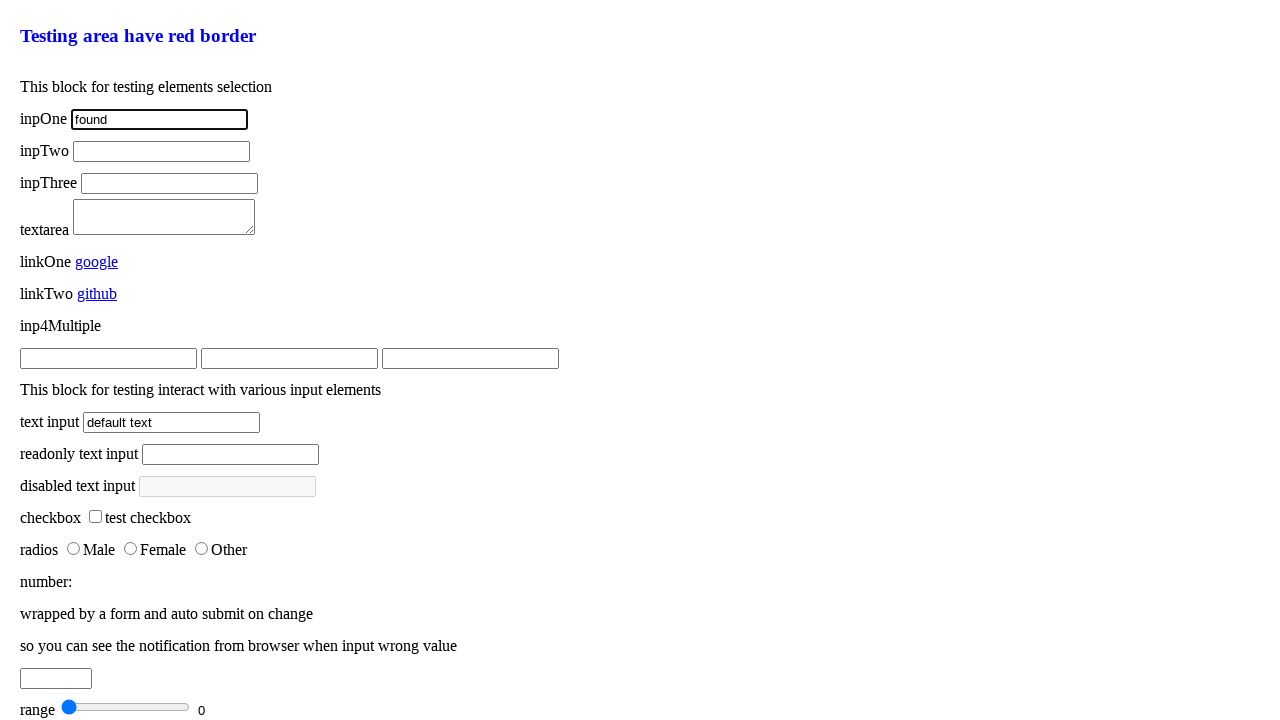

Filled #inpOne with 'found 2' on #inpOne
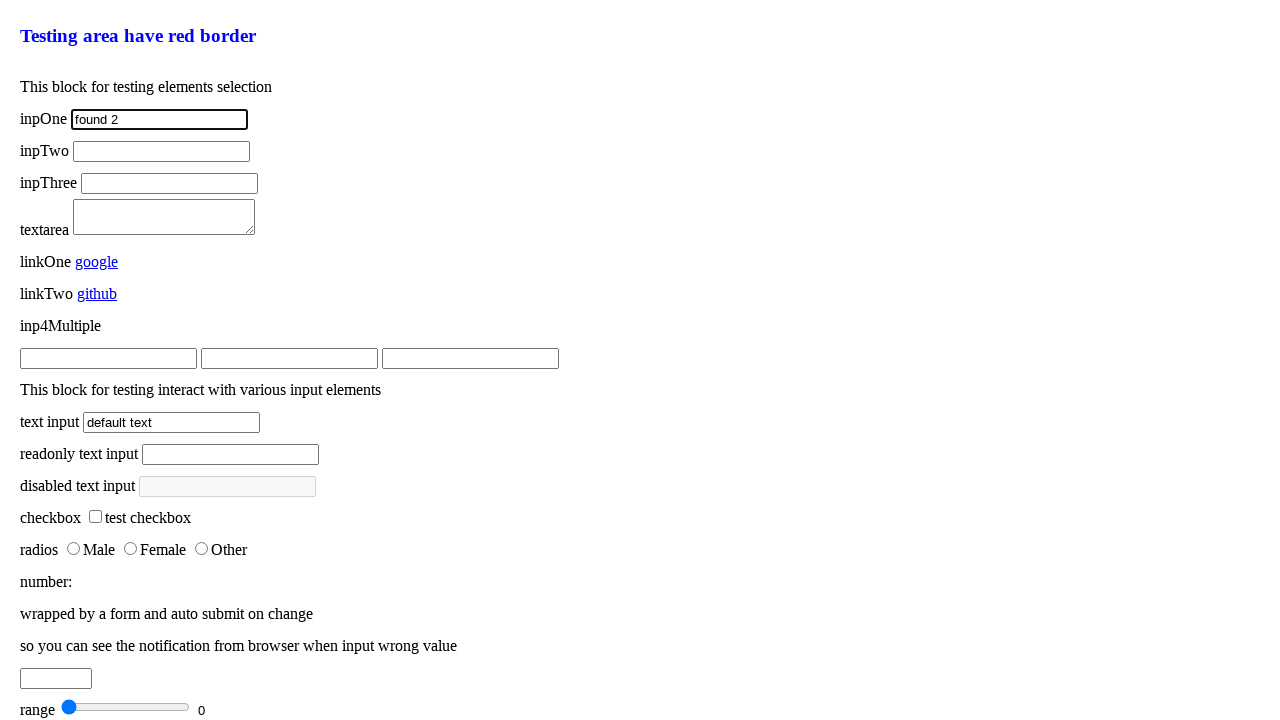

Waited 500ms
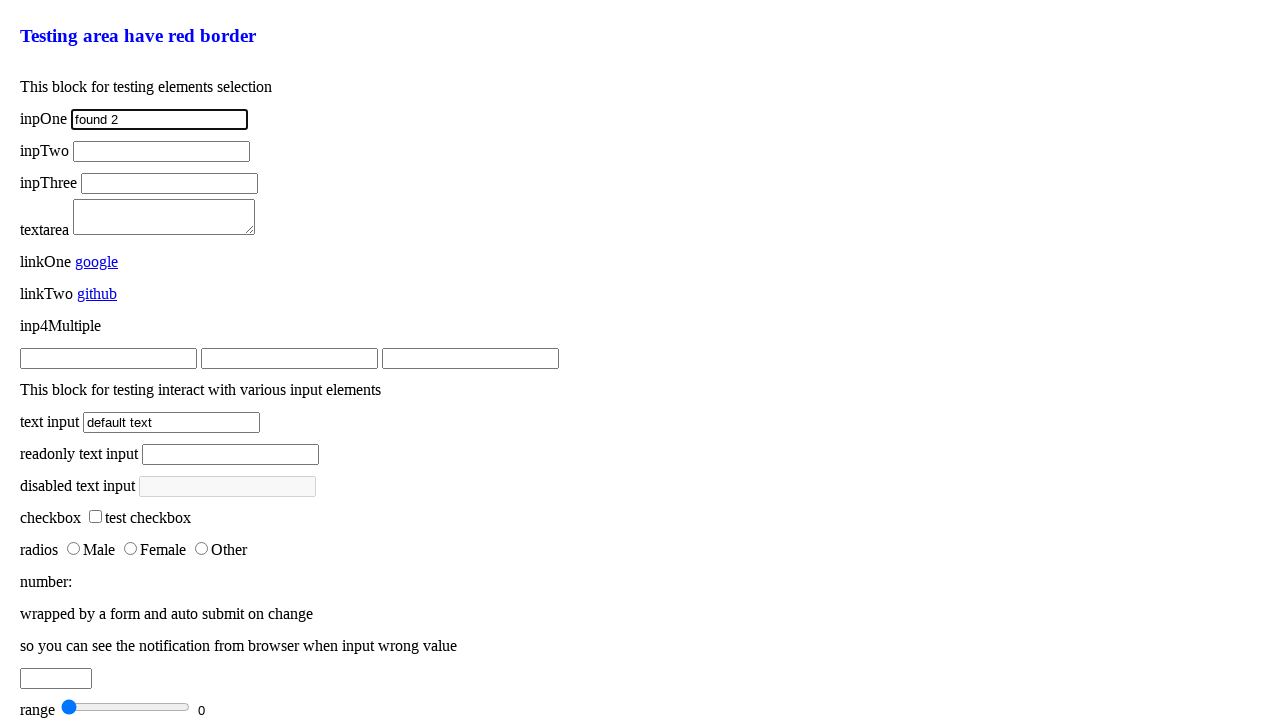

Filled #inpOne with 'found 3' on #inpOne
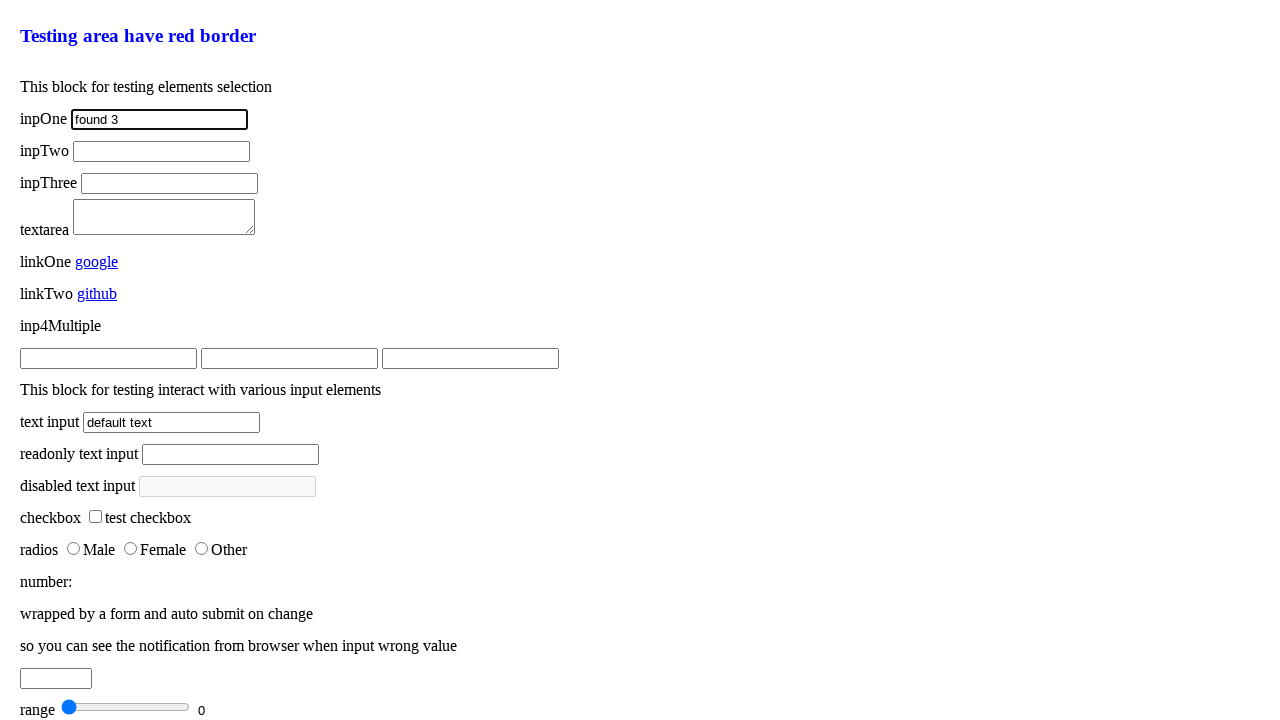

Waited 500ms
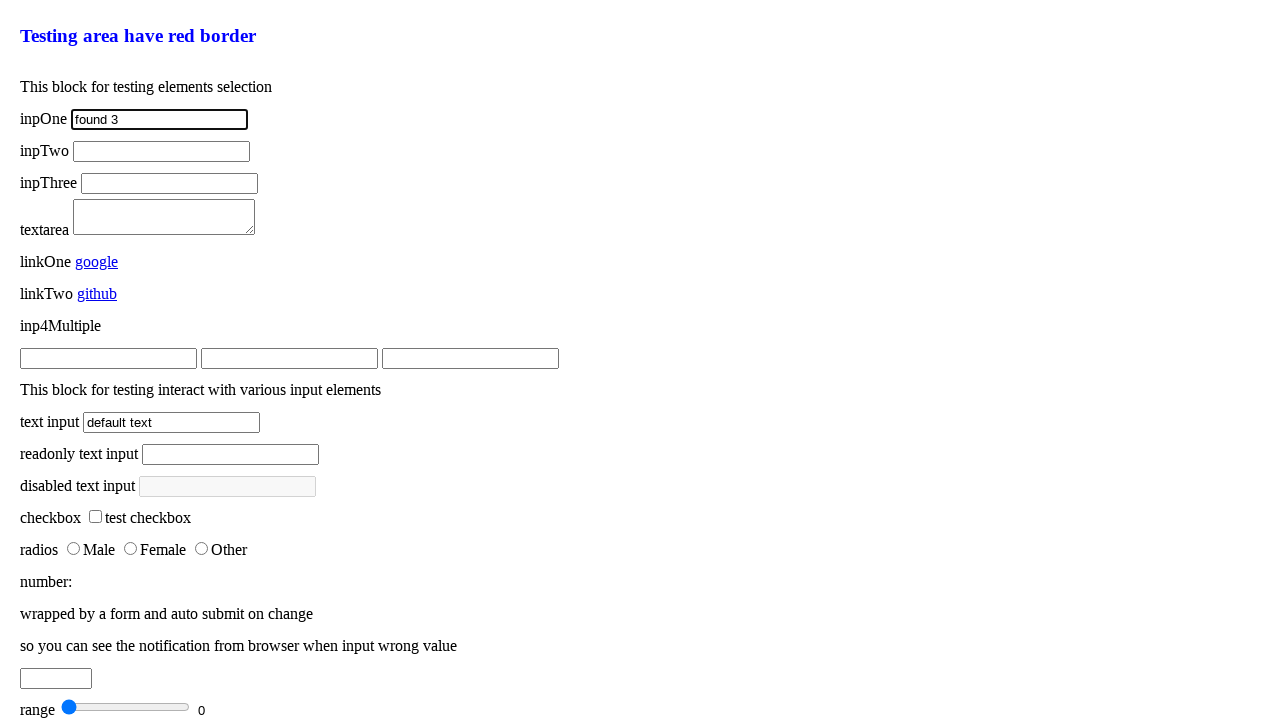

Filled #inpOne with 'found 4' on #inpOne
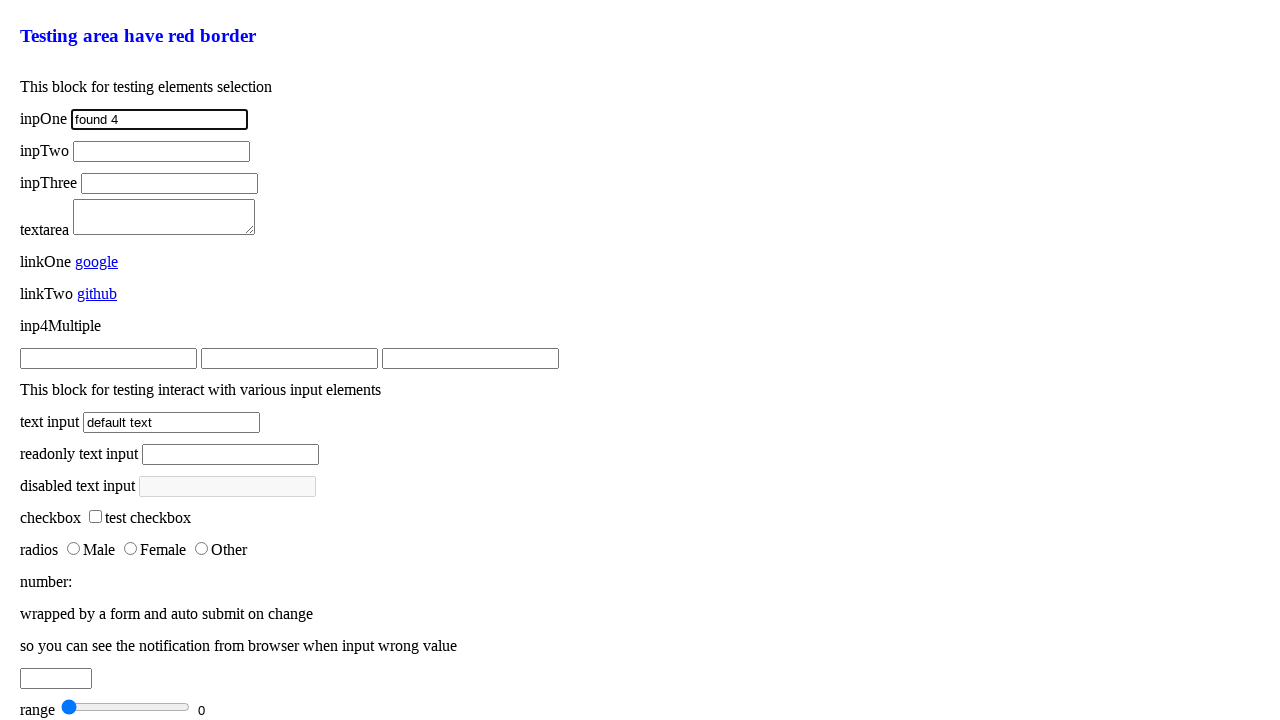

Waited 500ms
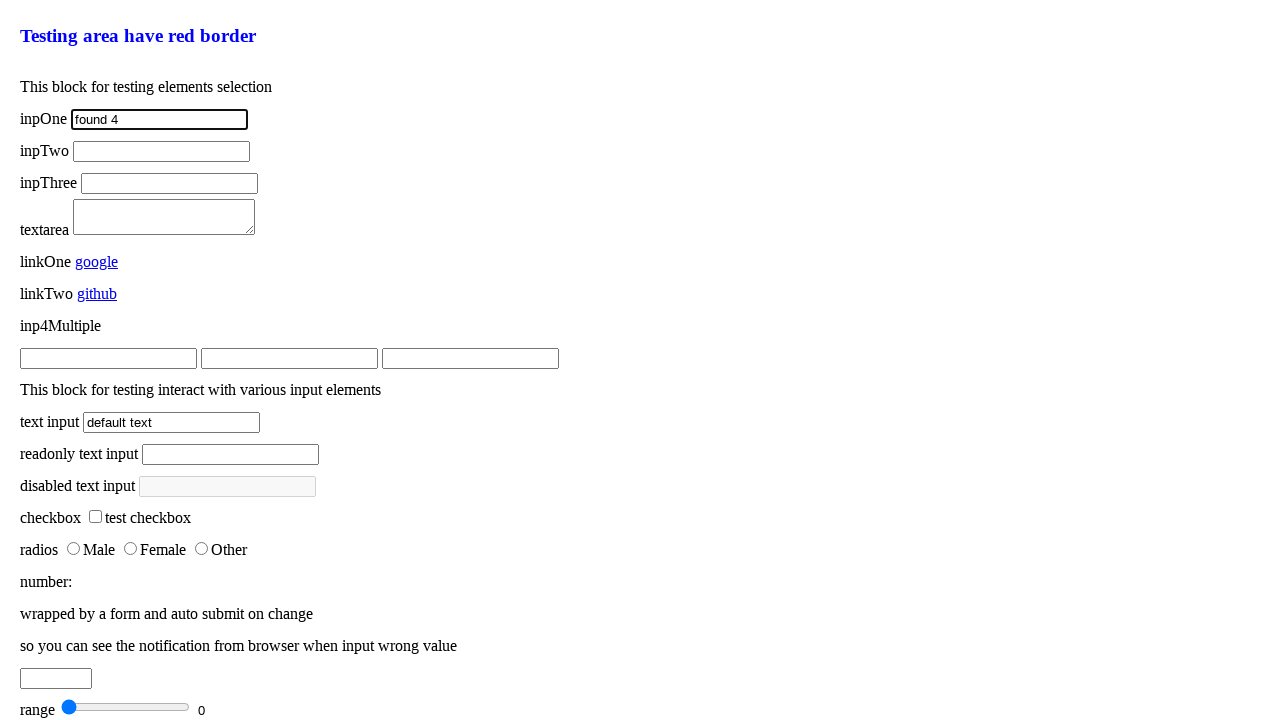

Located input element by class name '.inpTwo'
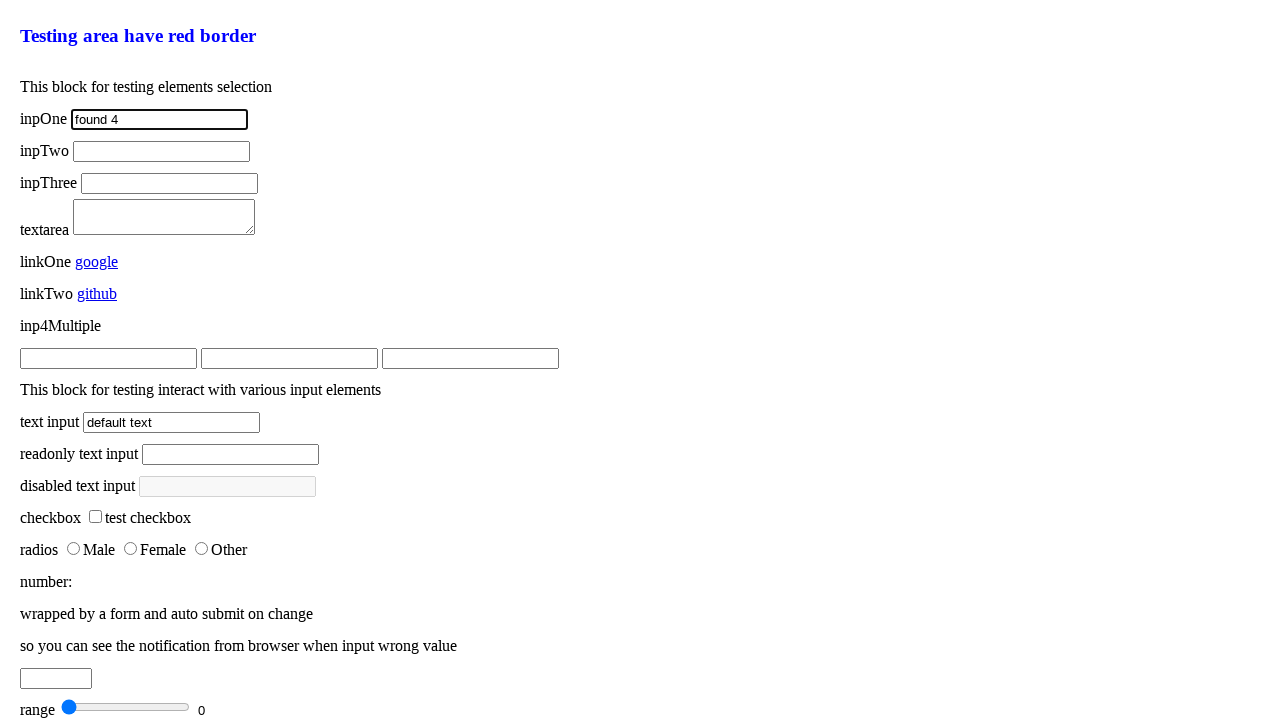

Filled .inpTwo with 'found' on .inpTwo
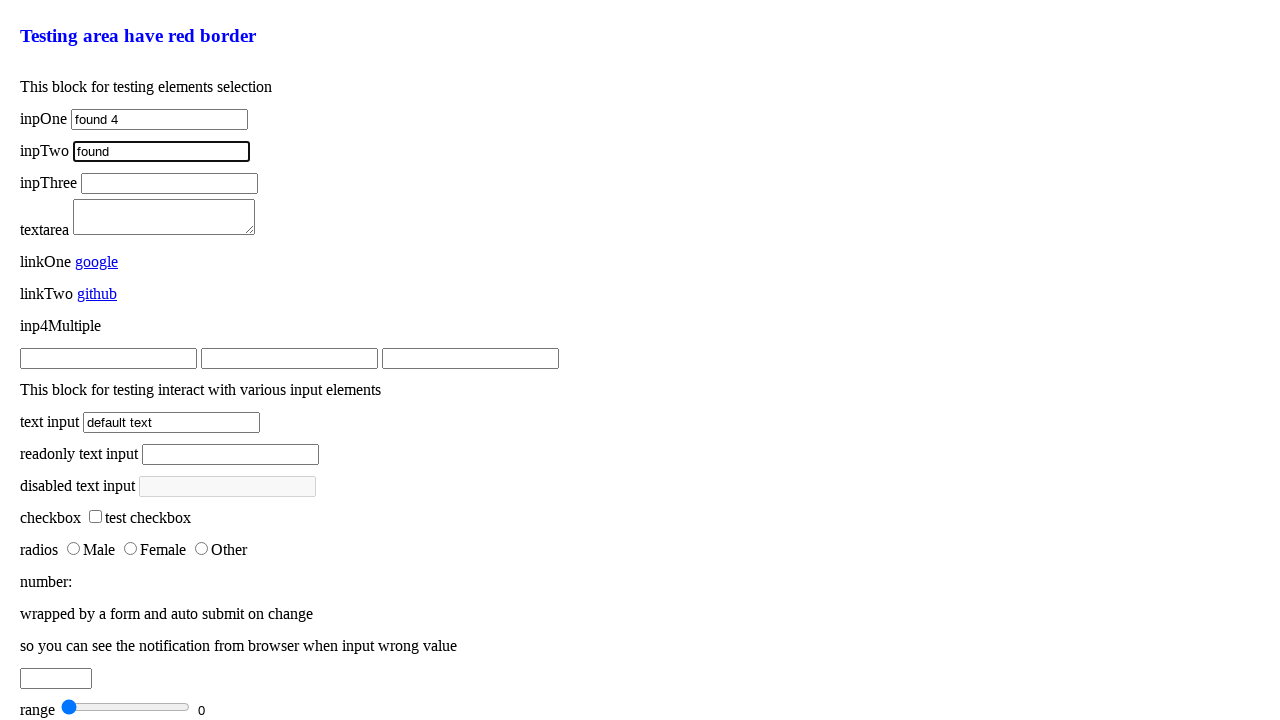

Waited 500ms
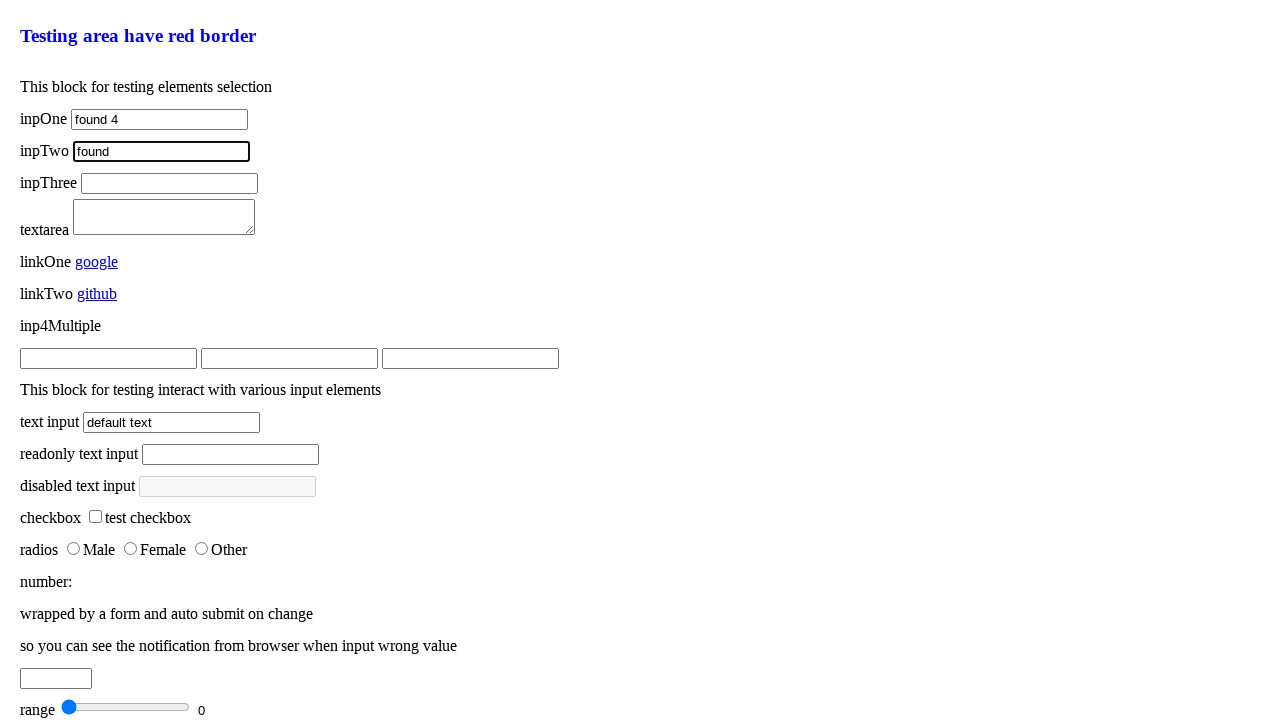

Filled .inpTwo with 'found 2' on .inpTwo
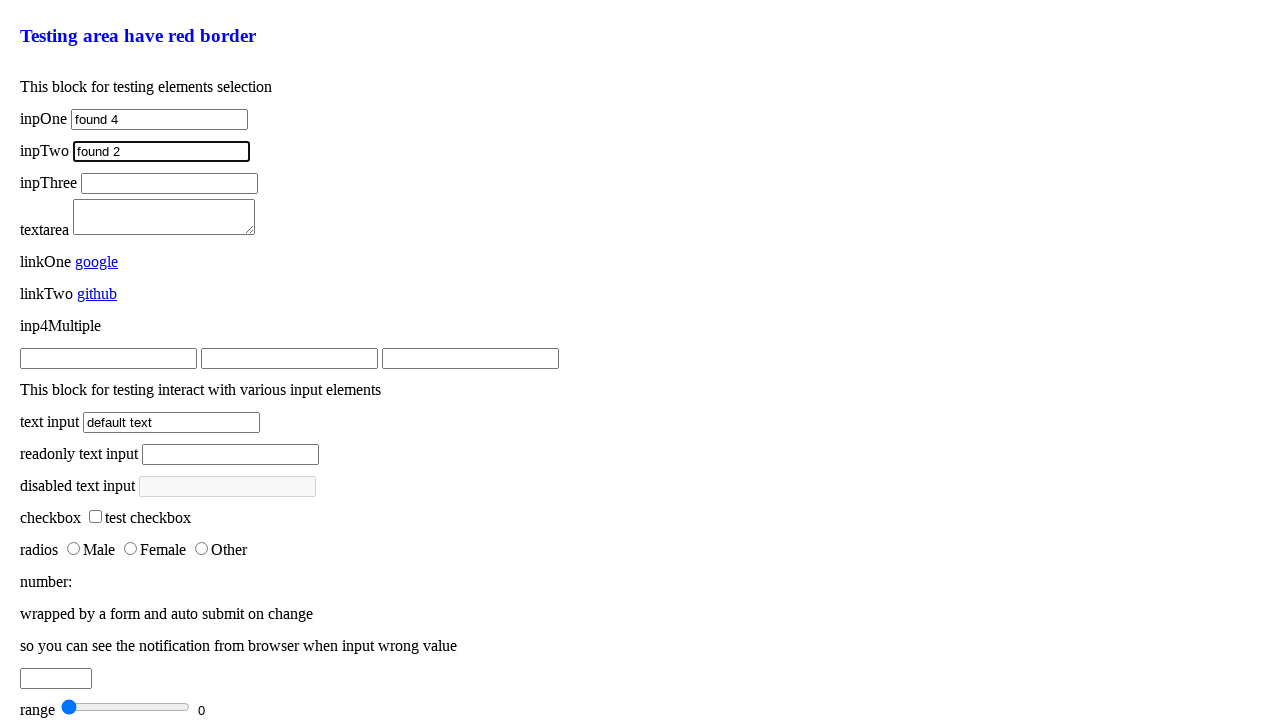

Waited 500ms
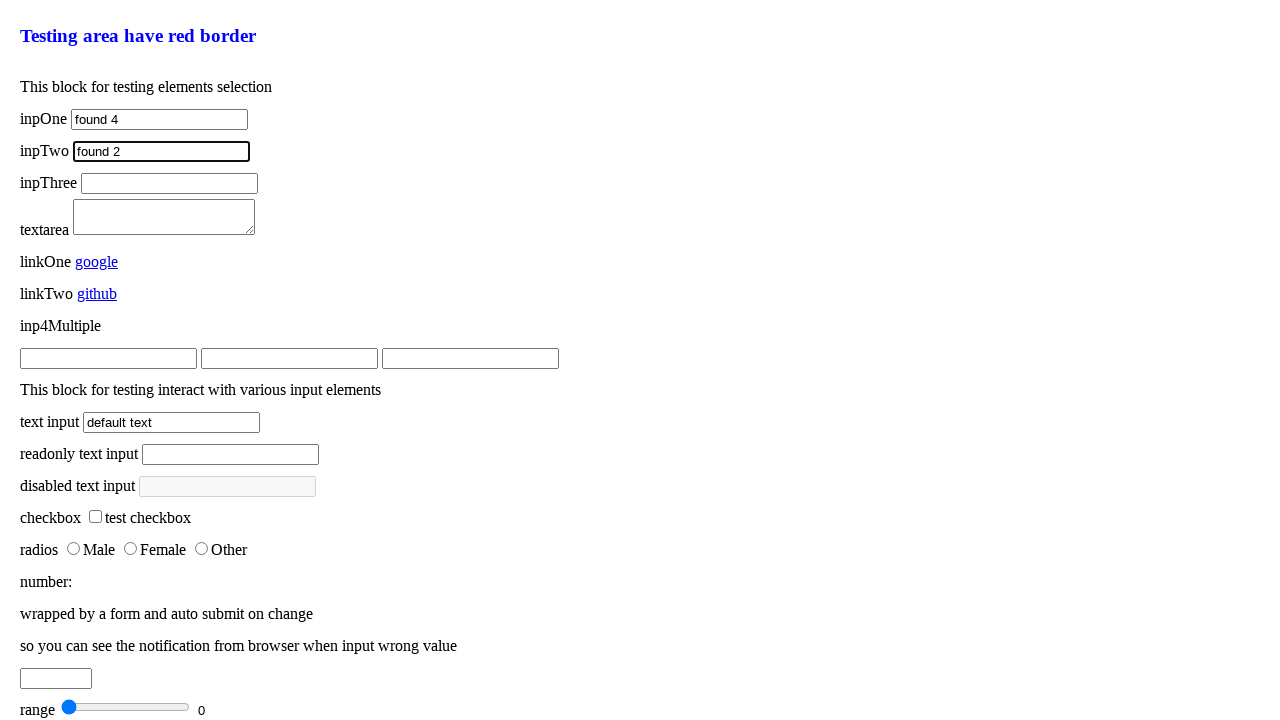

Filled .inpTwo with 'found 3' on .inpTwo
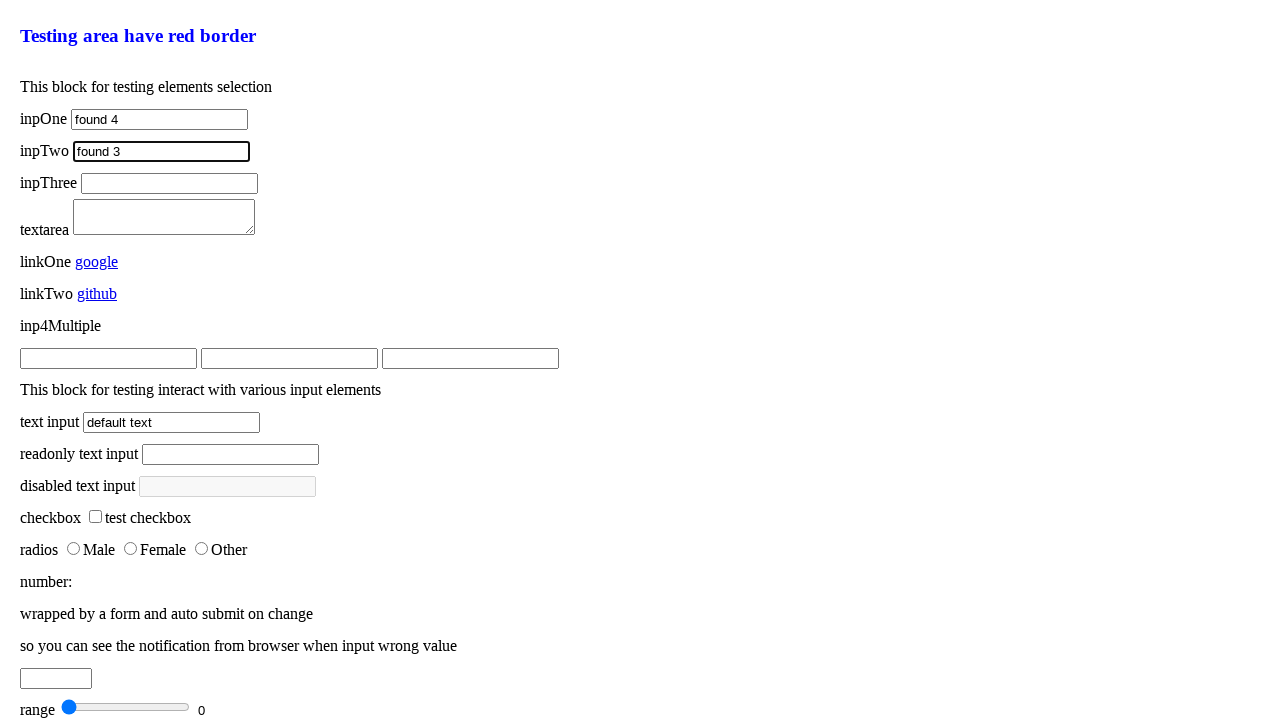

Waited 500ms
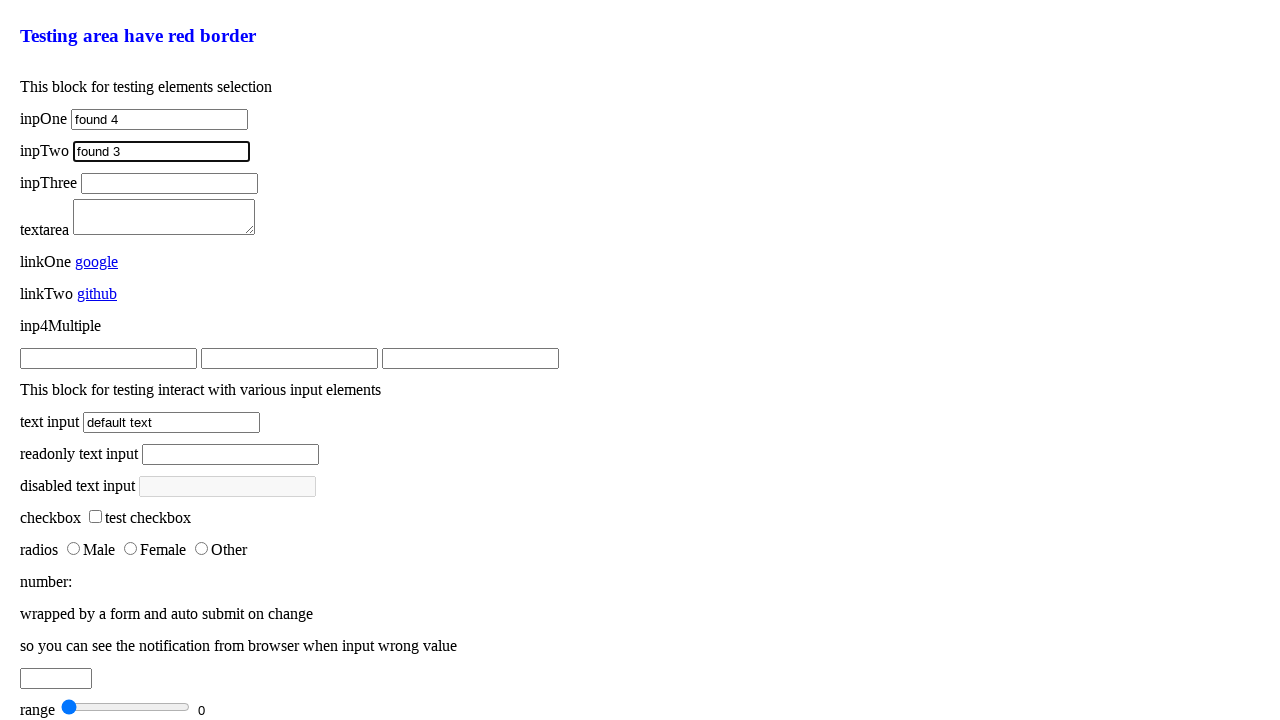

Filled .inpTwo with 'found 4' on .inpTwo
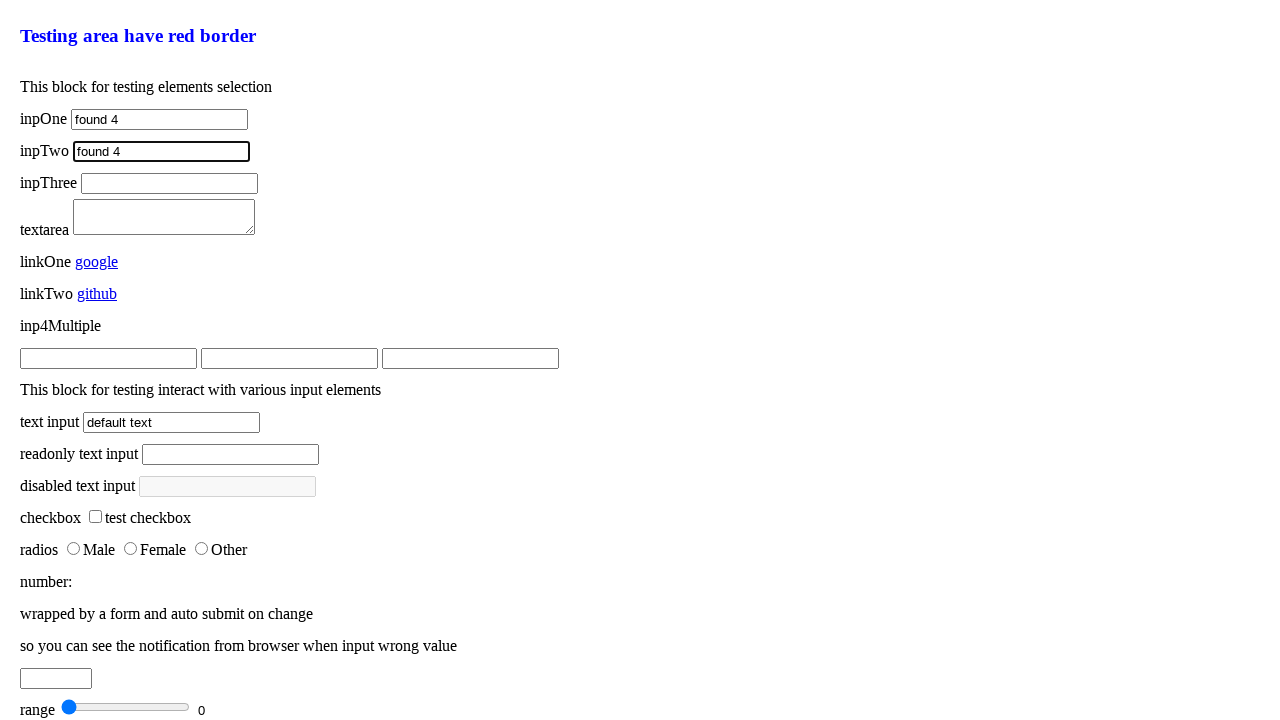

Waited 500ms
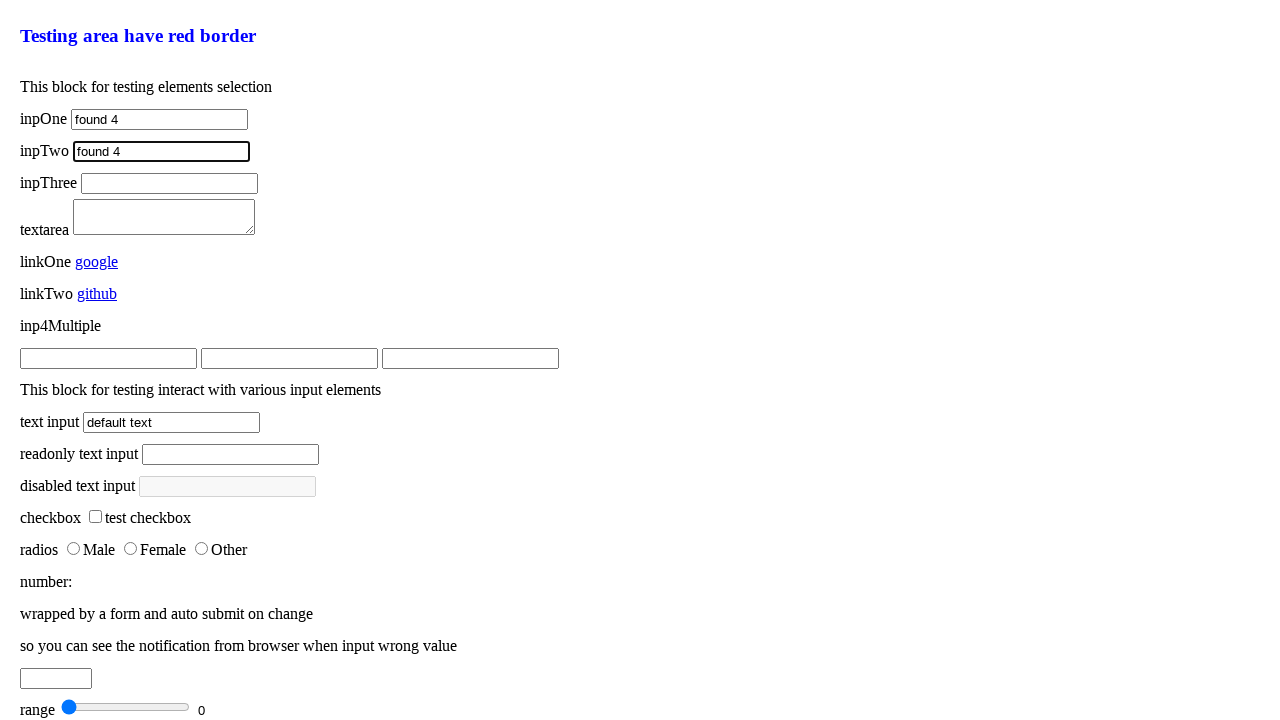

Located input element by name attribute 'inpThree'
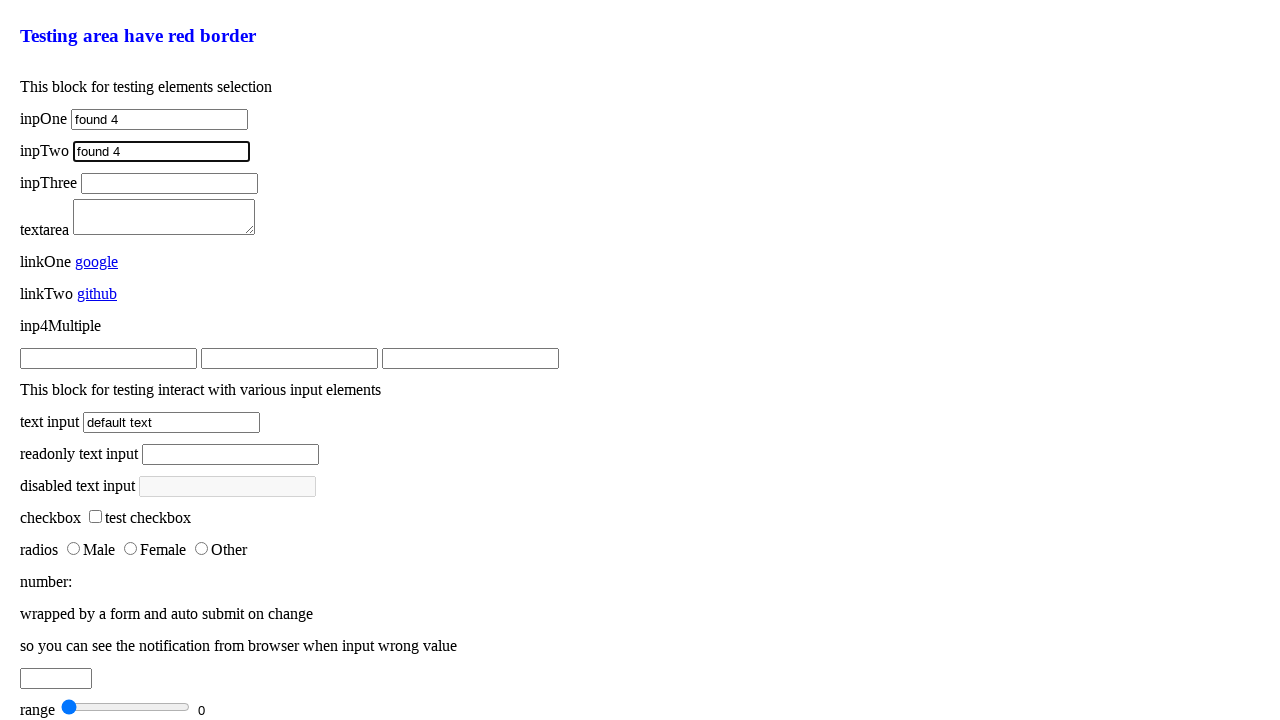

Filled [name='inpThree'] with 'found' on [name='inpThree']
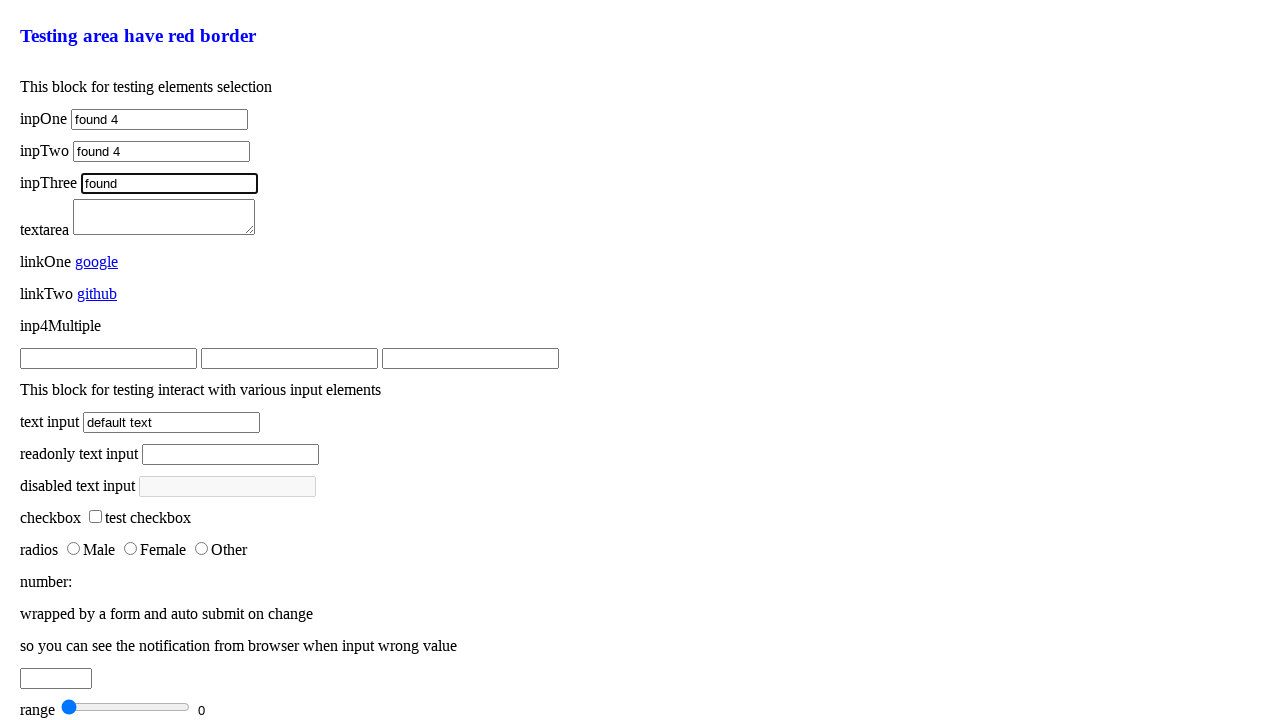

Waited 500ms
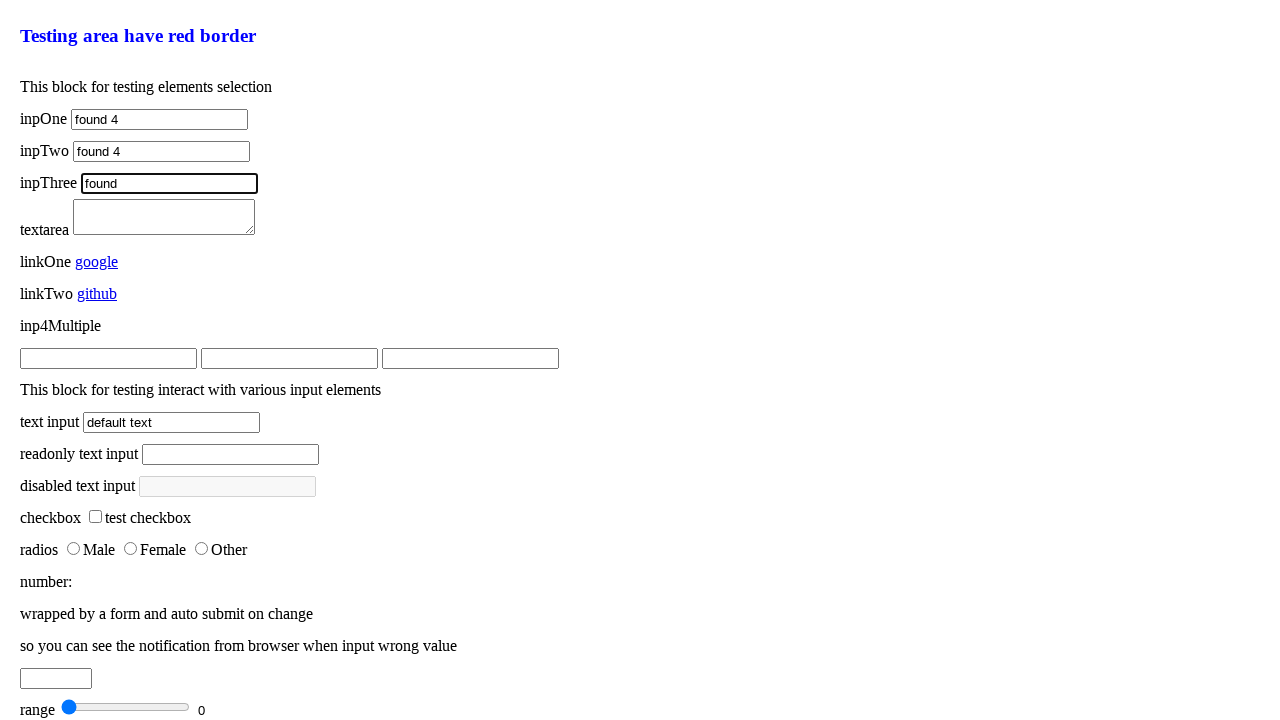

Filled [name='inpThree'] with 'found 2' on [name='inpThree']
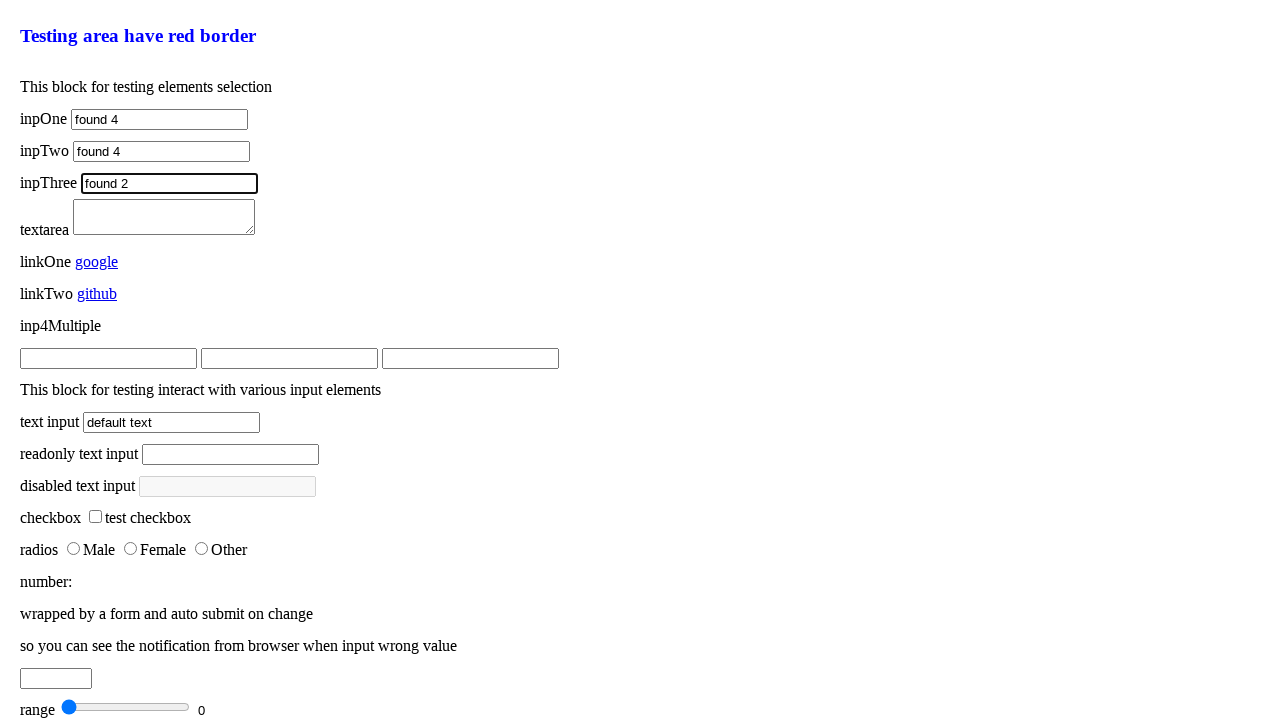

Waited 500ms
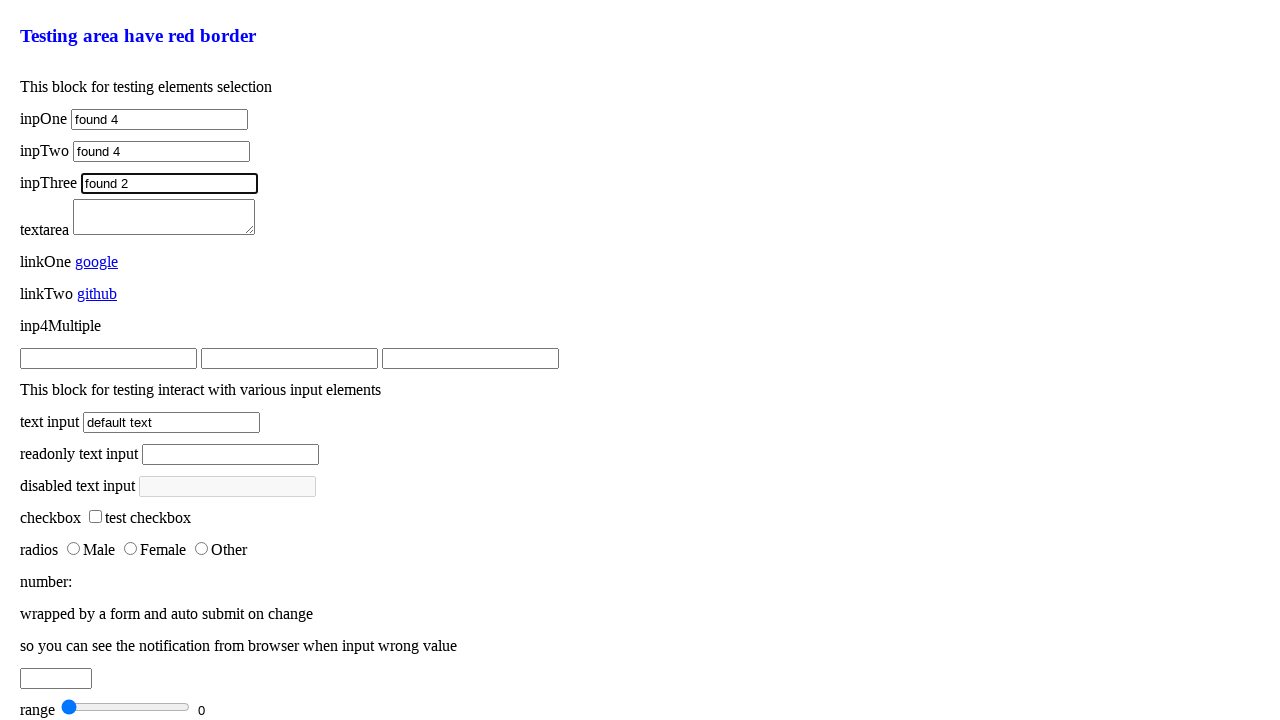

Filled [name='inpThree'] with 'found 3' on [name='inpThree']
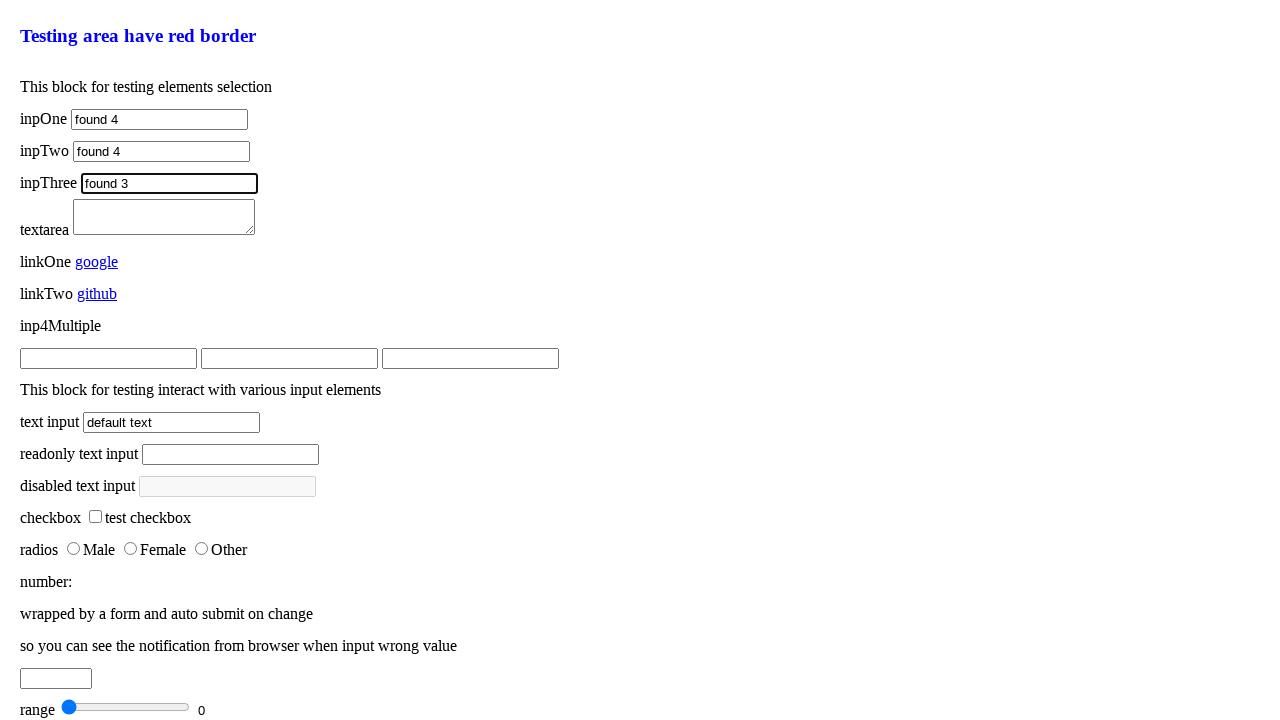

Waited 500ms
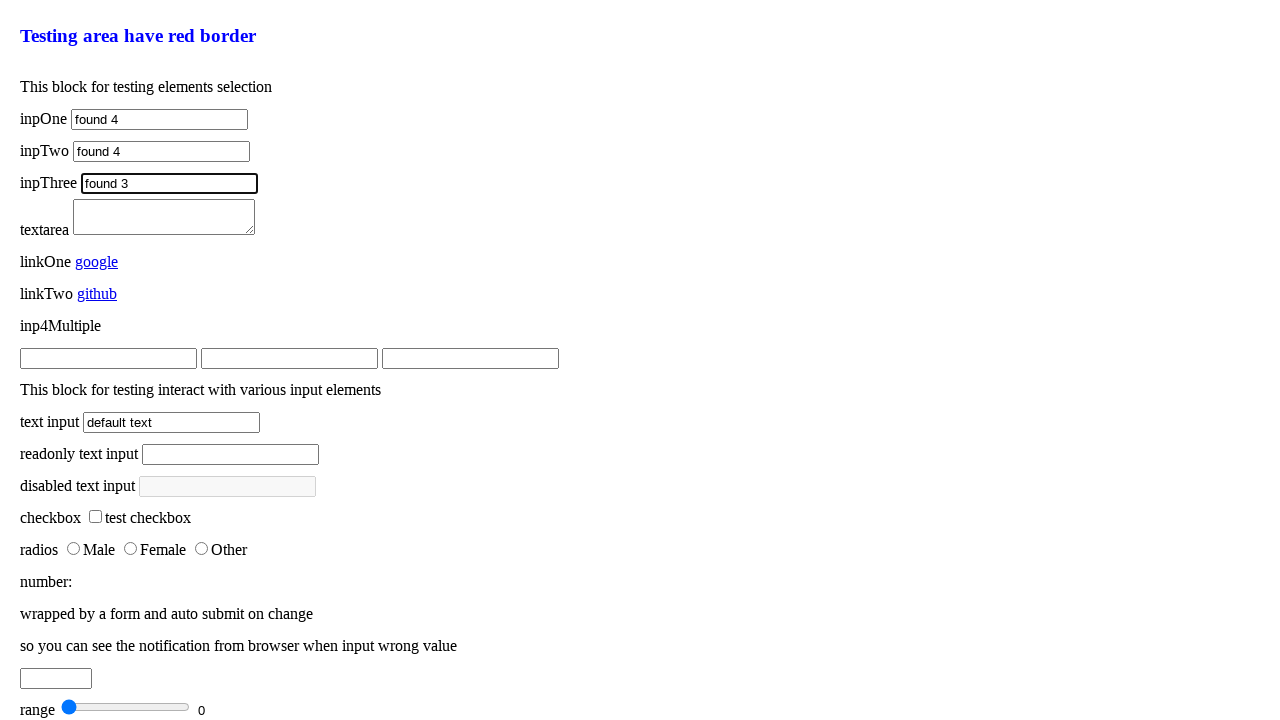

Filled [name='inpThree'] with 'found 4' on [name='inpThree']
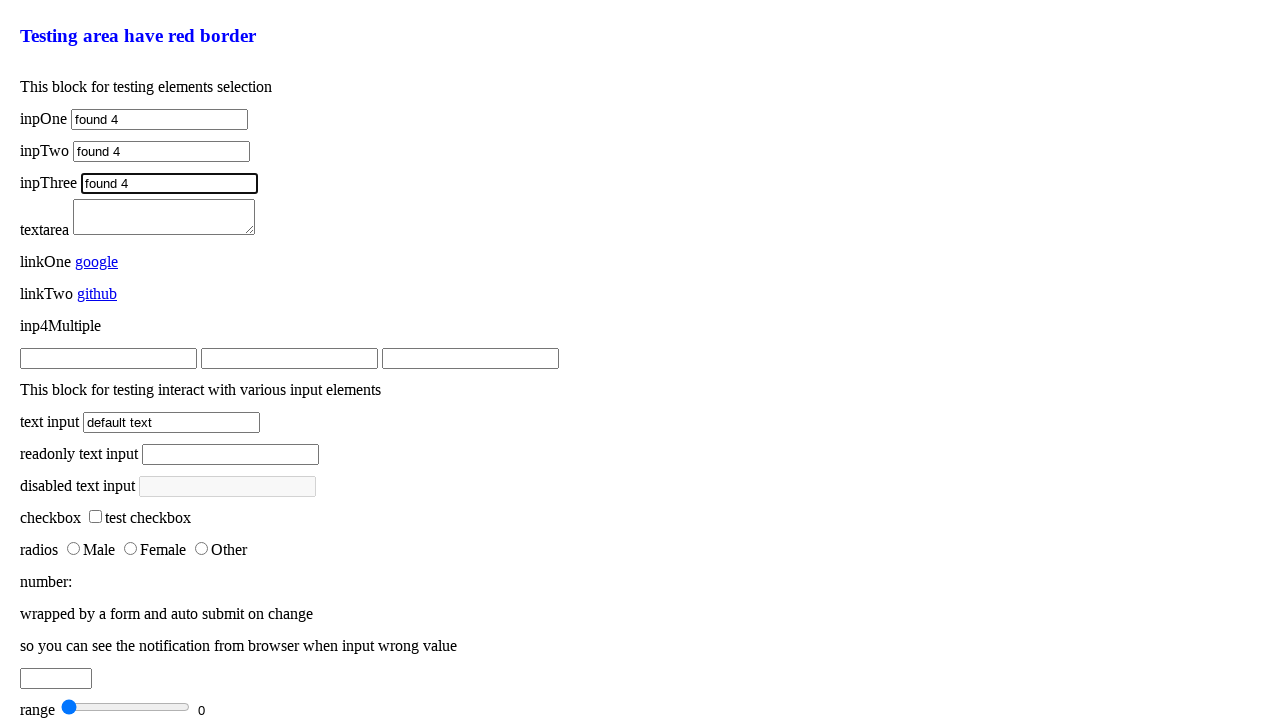

Waited 500ms
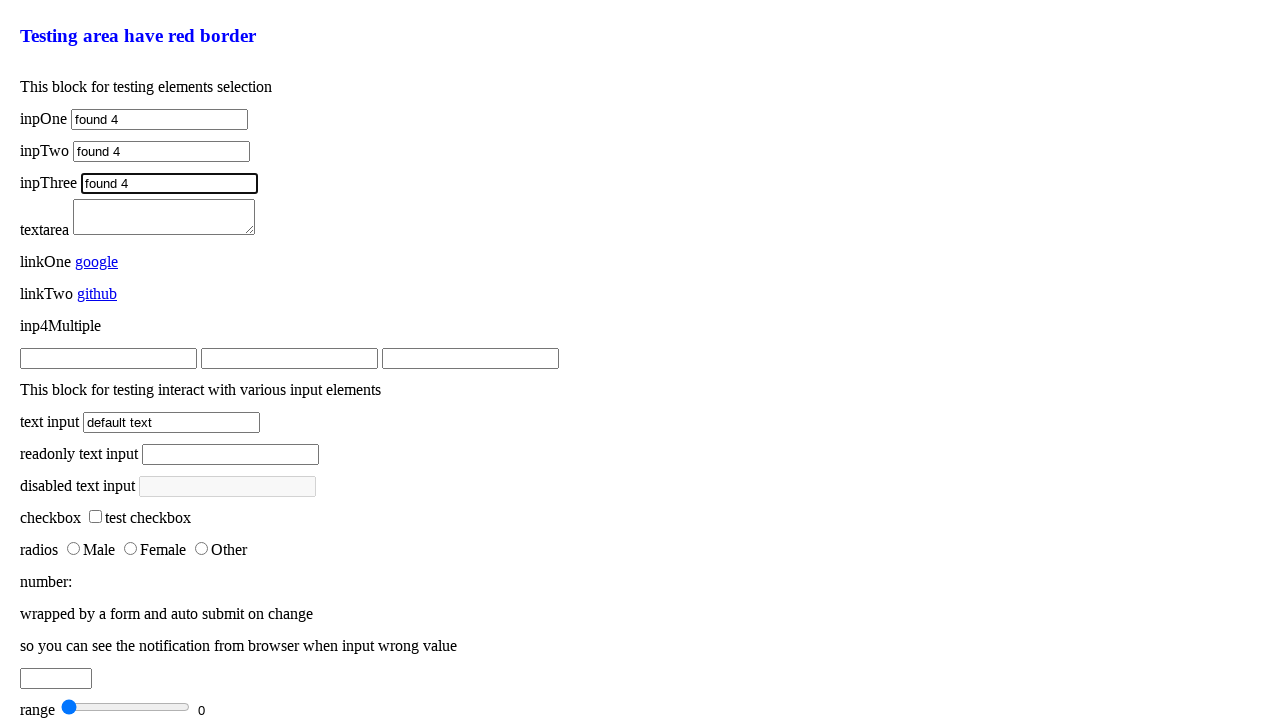

Located first textarea element within '.elements-selection'
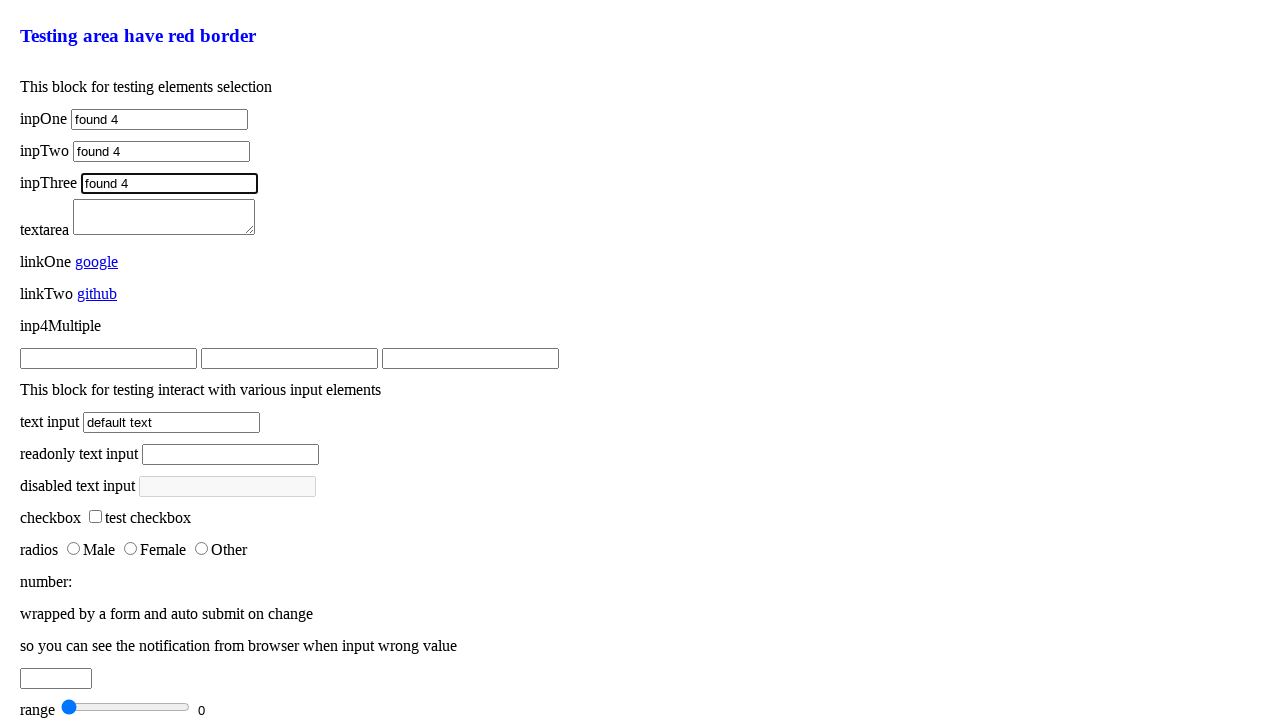

Filled textarea with 'found' on .elements-selection textarea >> nth=0
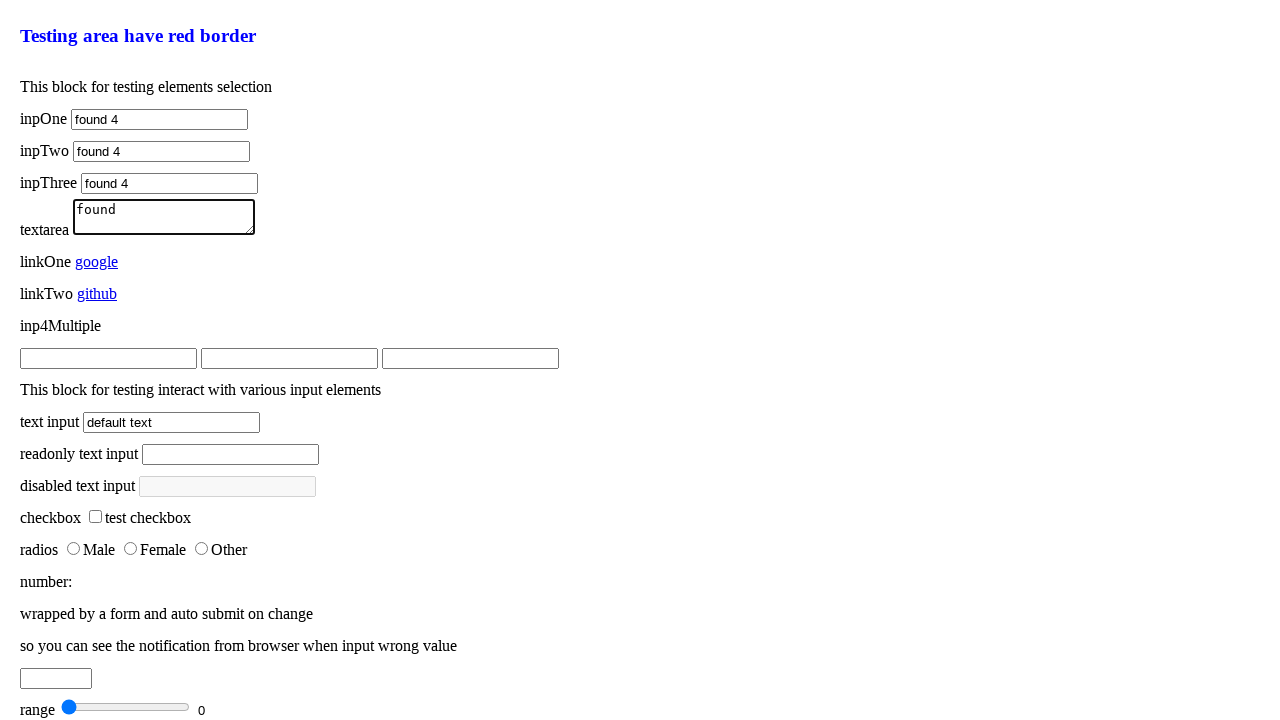

Waited 500ms
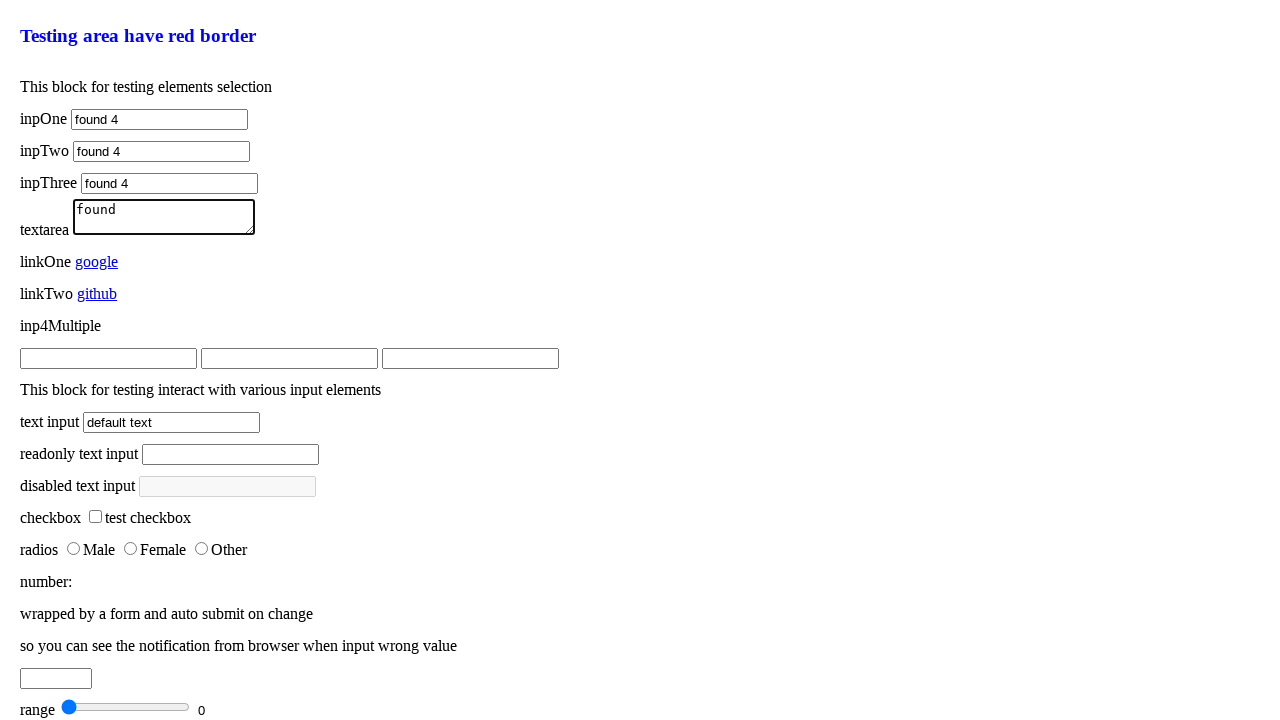

Filled textarea with 'found 2' on .elements-selection textarea >> nth=0
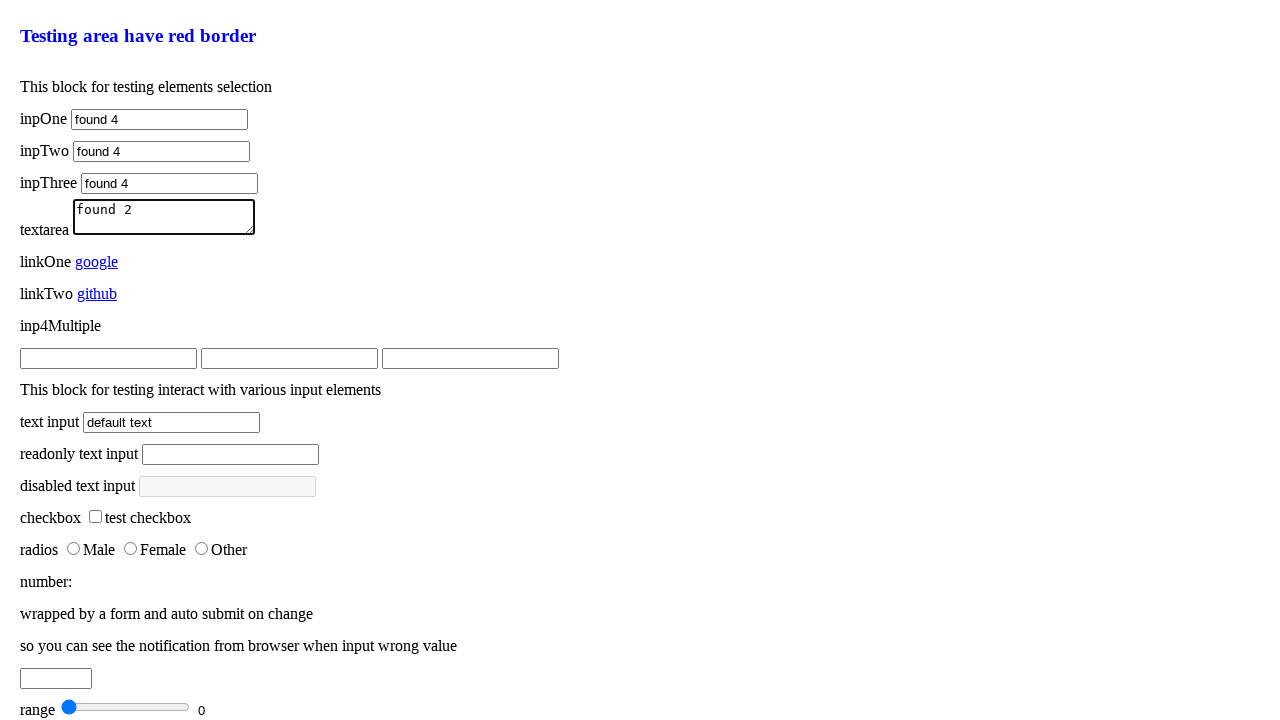

Waited 500ms
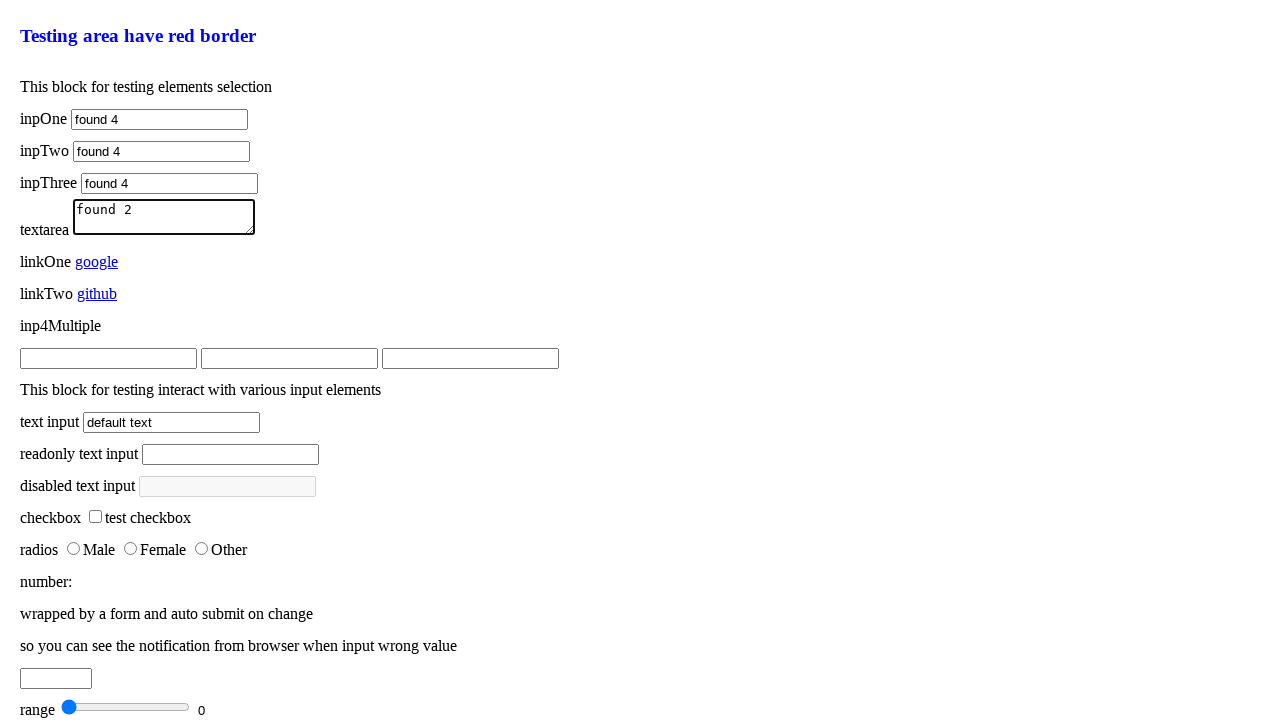

Filled textarea with 'found 3' on .elements-selection textarea >> nth=0
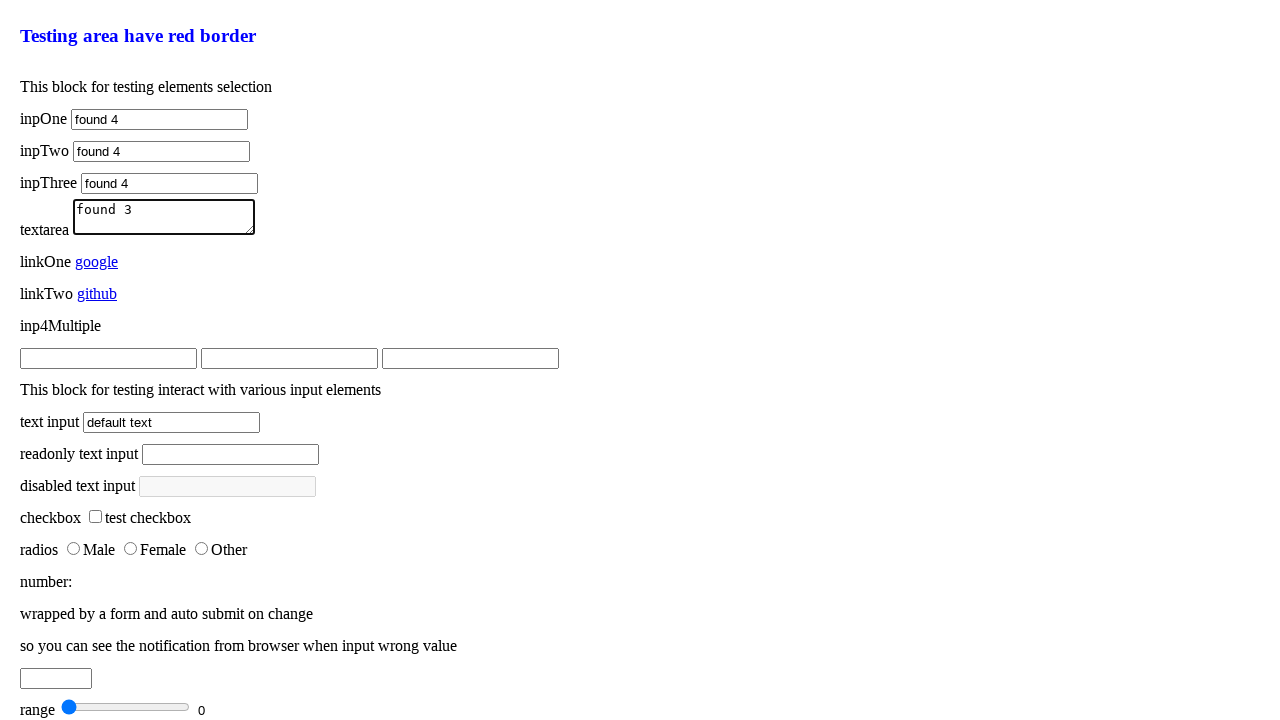

Waited 500ms
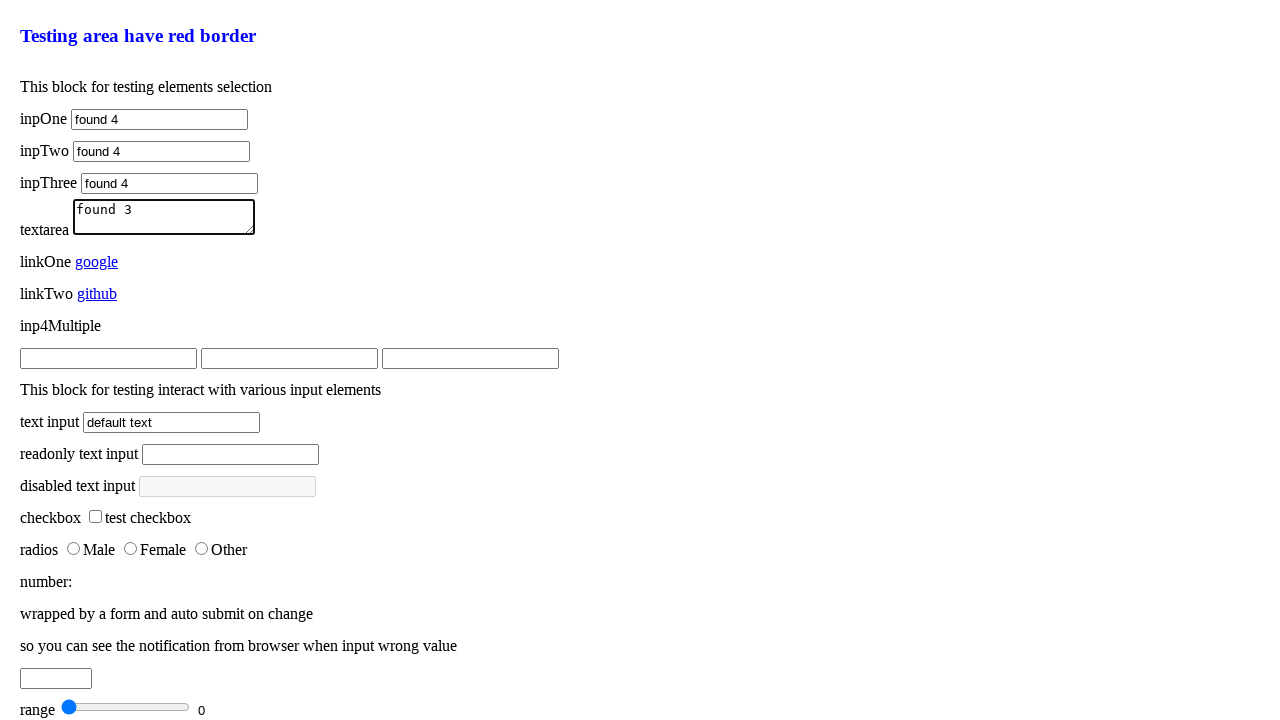

Filled textarea with 'found 4' on .elements-selection textarea >> nth=0
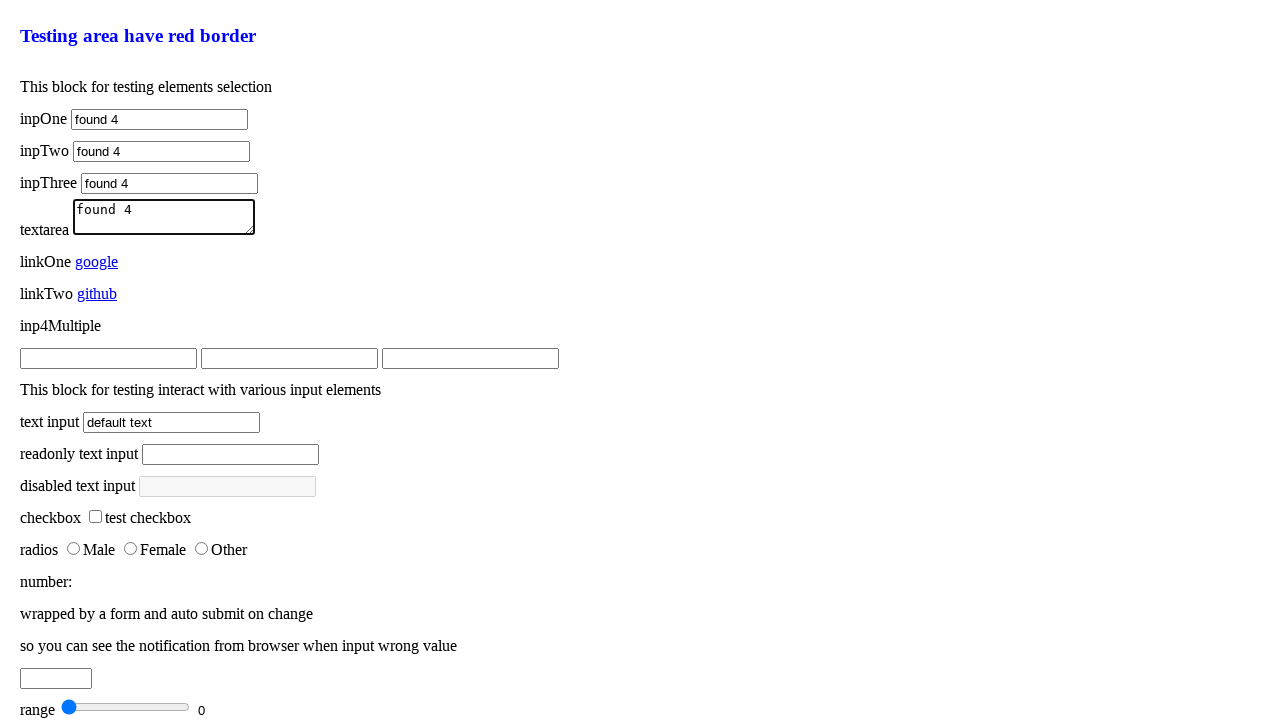

Waited 500ms
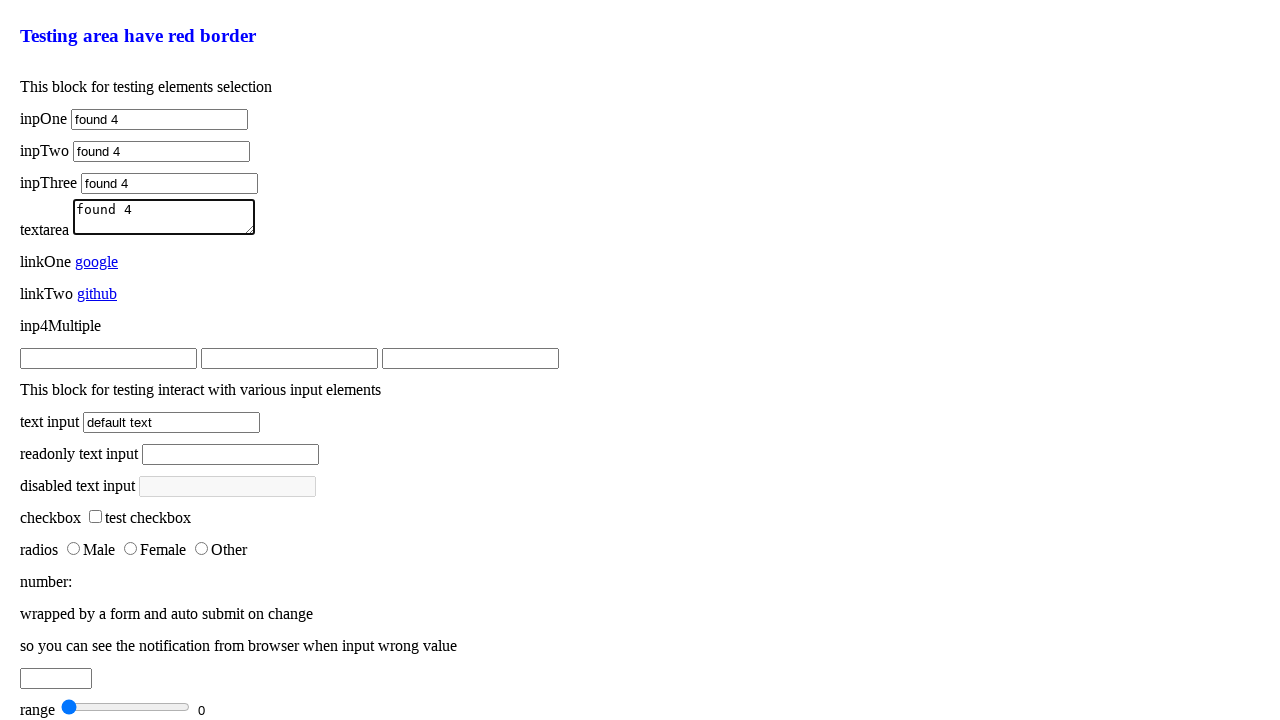

Located all elements with class '.inp4Multiple'
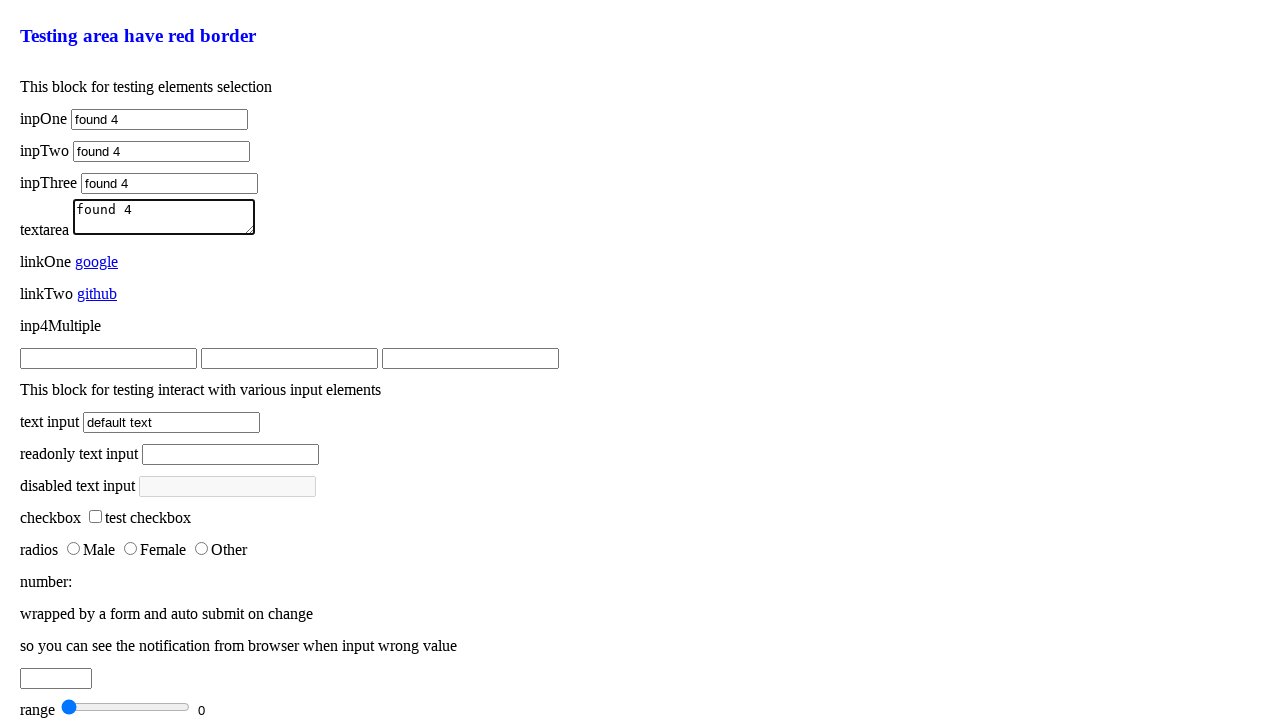

Filled .inp4Multiple element 0 with 'multiple found' on .inp4Multiple >> nth=0
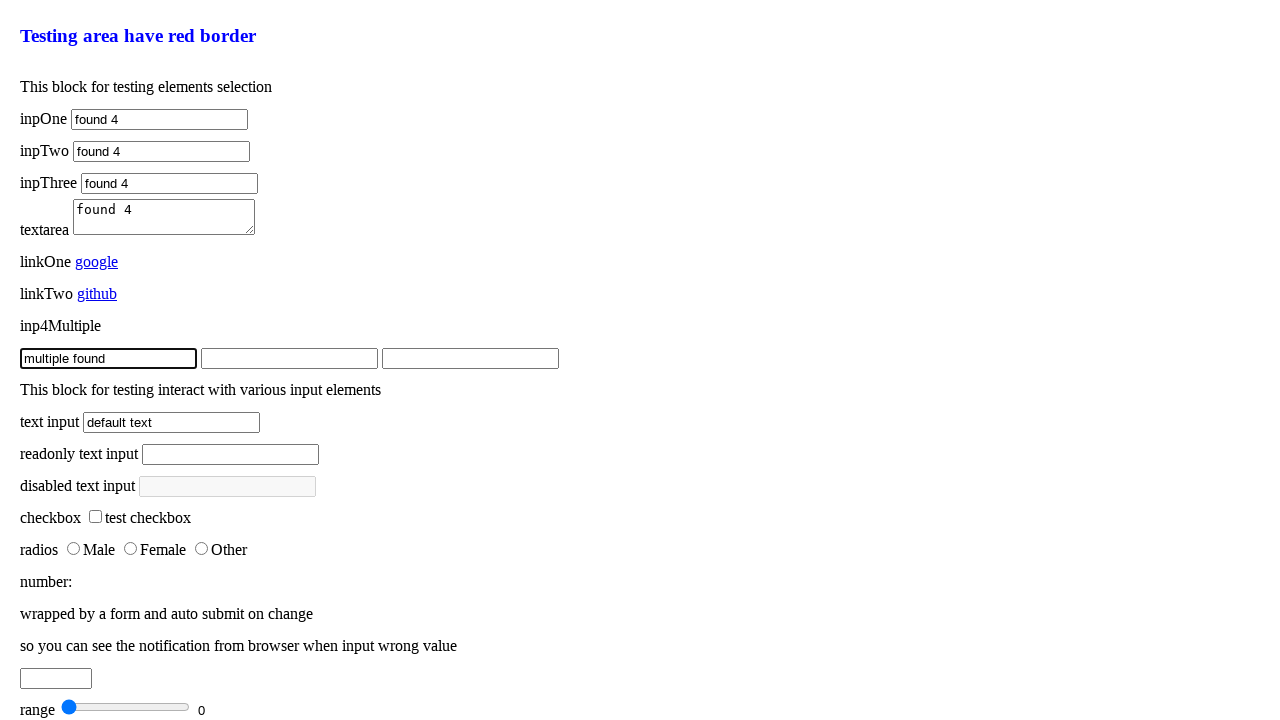

Filled .inp4Multiple element 1 with 'multiple found' on .inp4Multiple >> nth=1
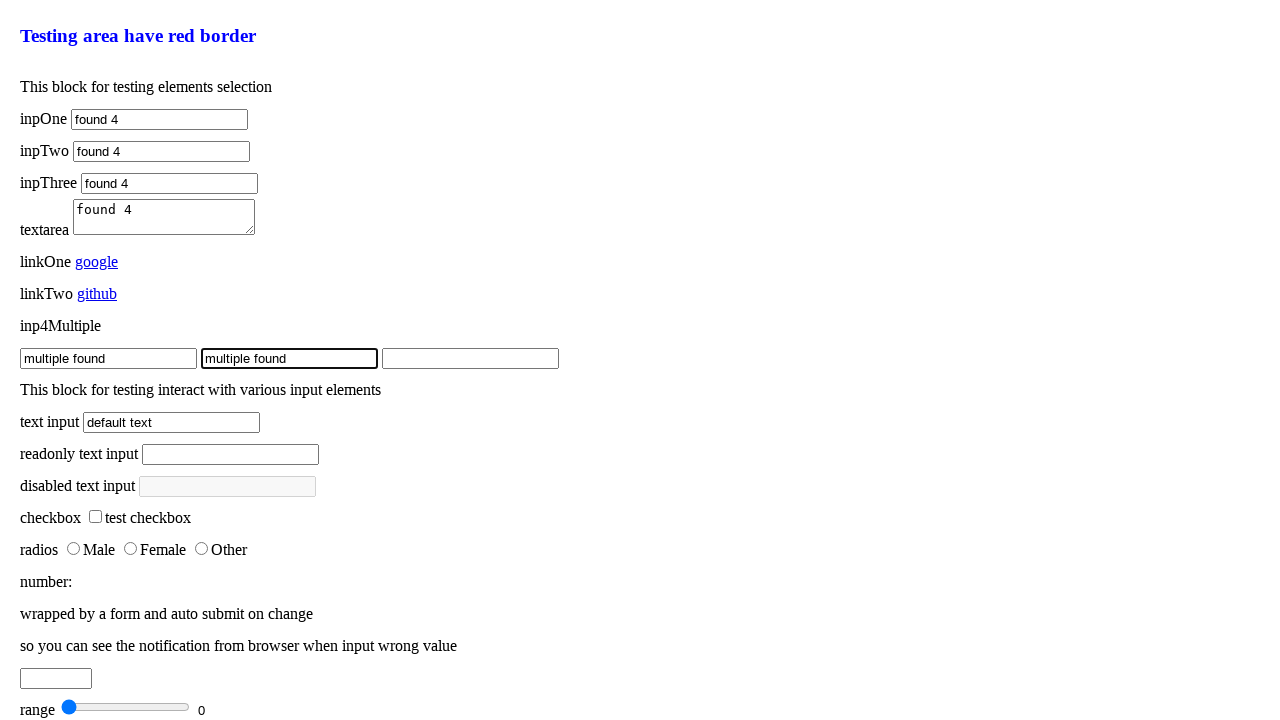

Filled .inp4Multiple element 2 with 'multiple found' on .inp4Multiple >> nth=2
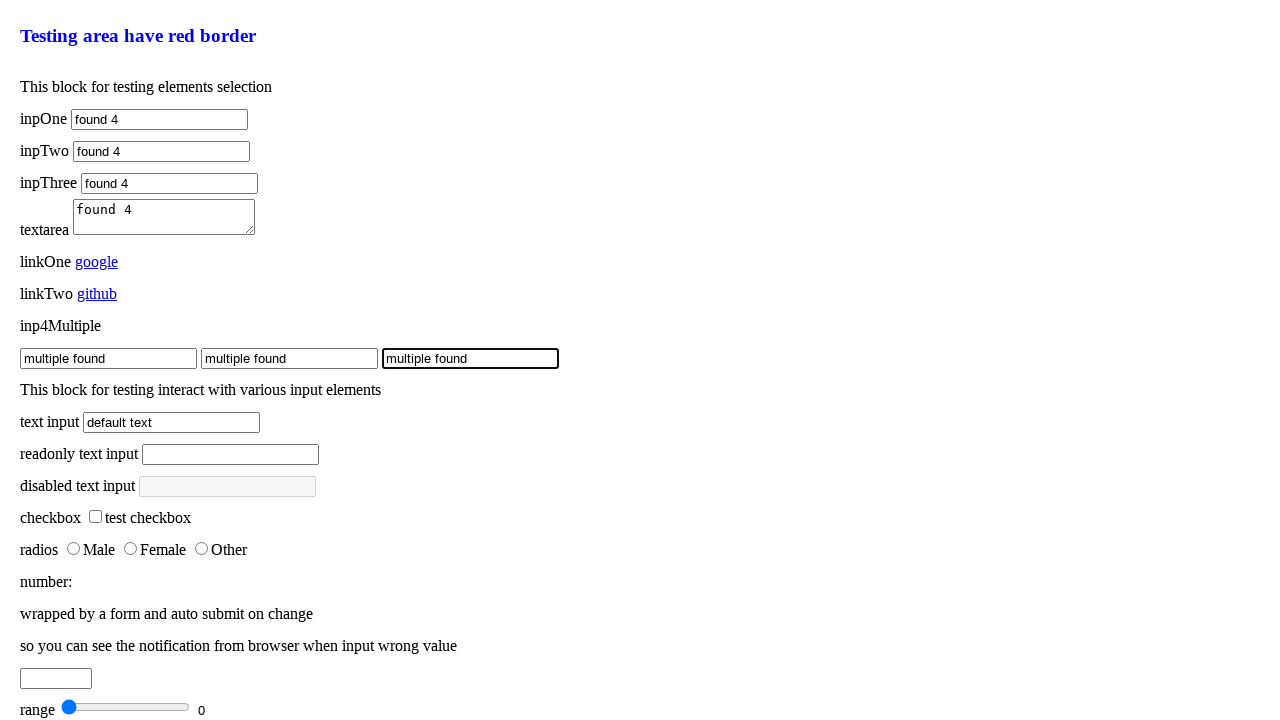

Waited 500ms
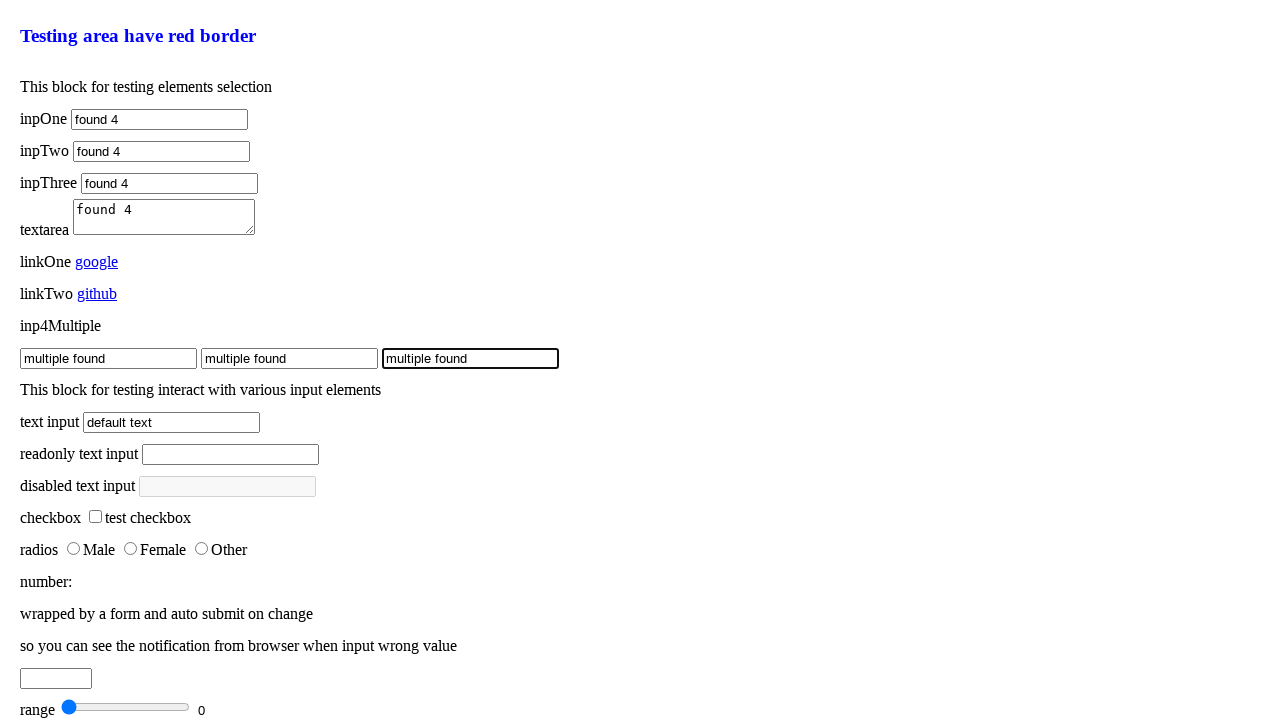

Filled .inp4Multiple element 0 with 'multiple found 2' on .inp4Multiple >> nth=0
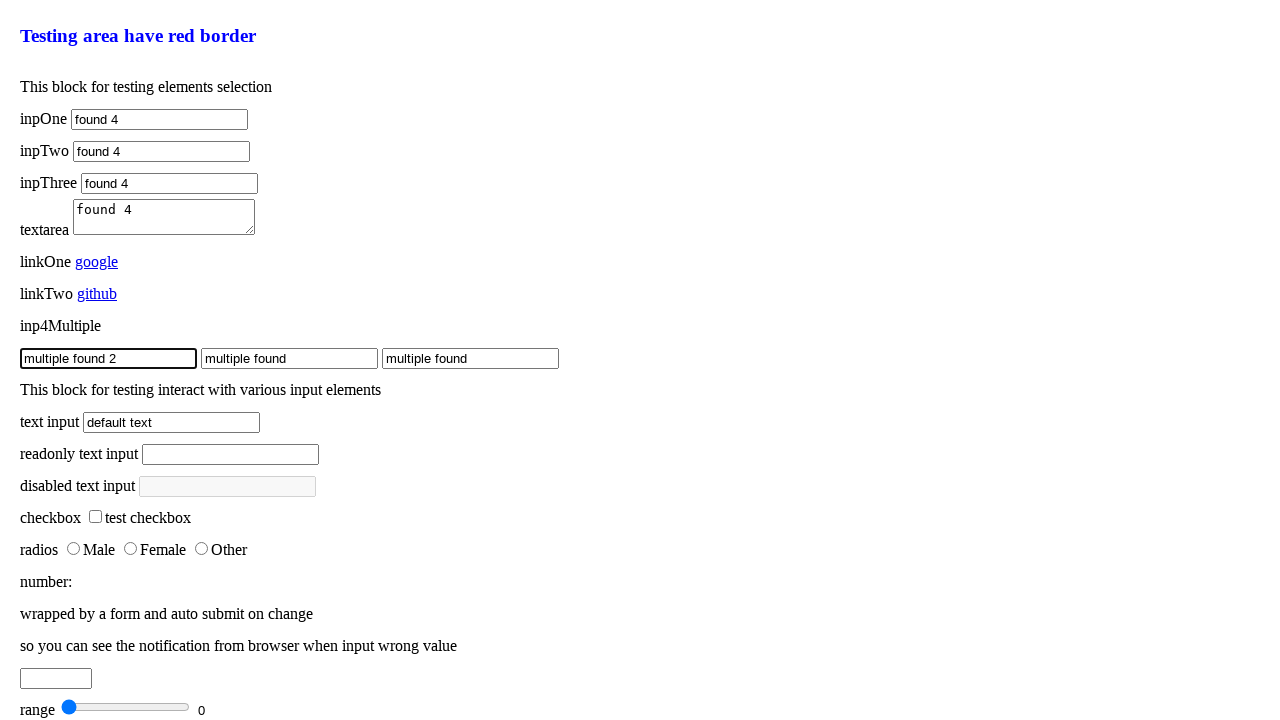

Filled .inp4Multiple element 1 with 'multiple found 2' on .inp4Multiple >> nth=1
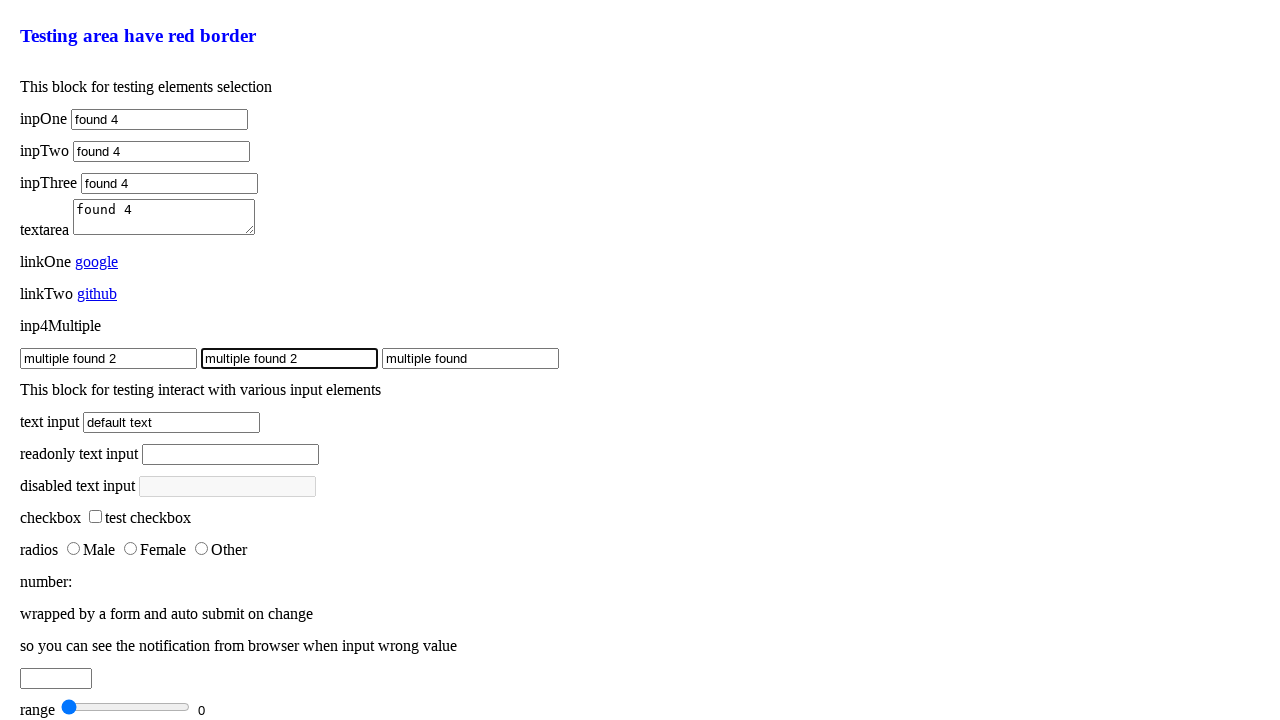

Filled .inp4Multiple element 2 with 'multiple found 2' on .inp4Multiple >> nth=2
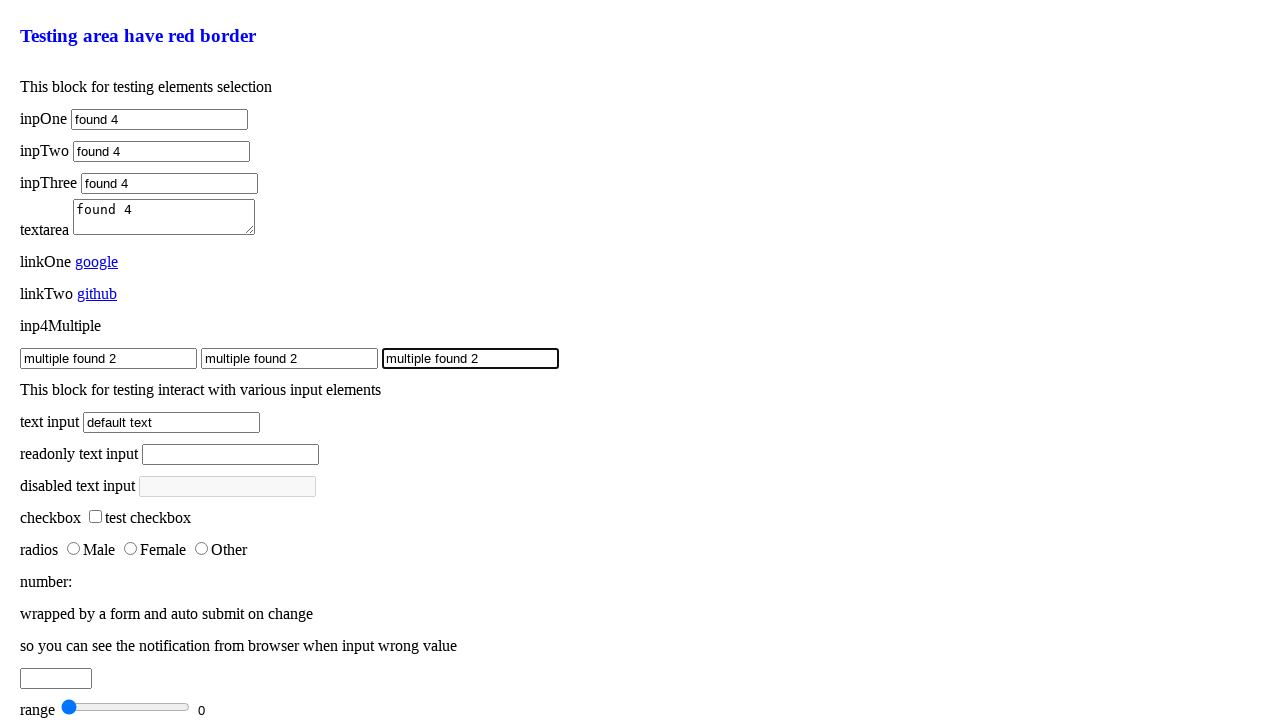

Waited 500ms
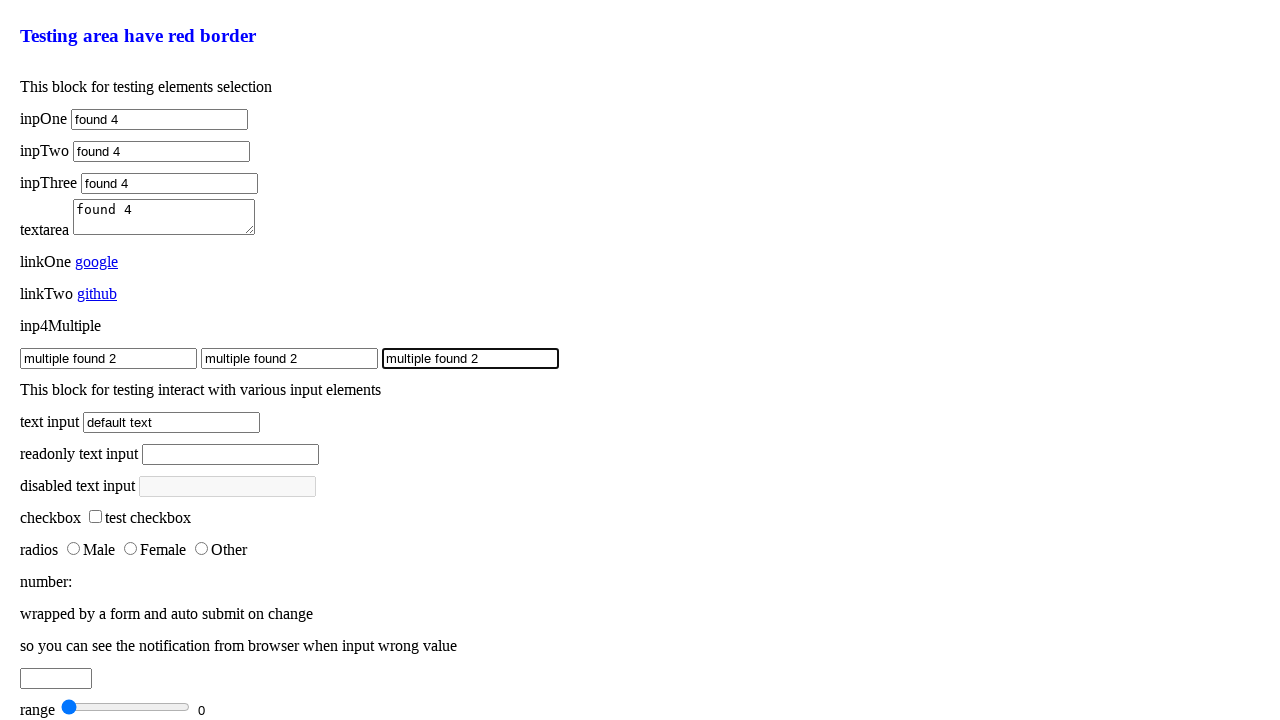

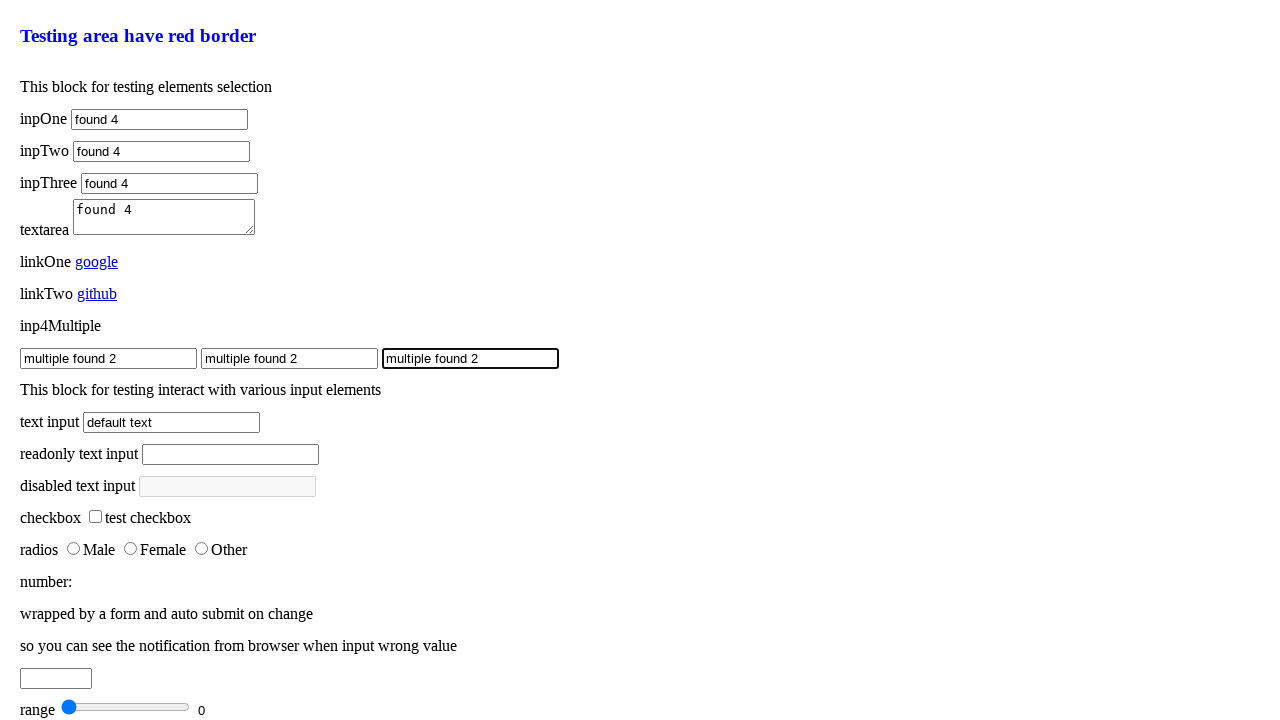